Verifies that all images on the pages have valid src attributes and load successfully.

Starting URL: https://ntig-uppsala.github.io/Frisor-Saxe/index.html

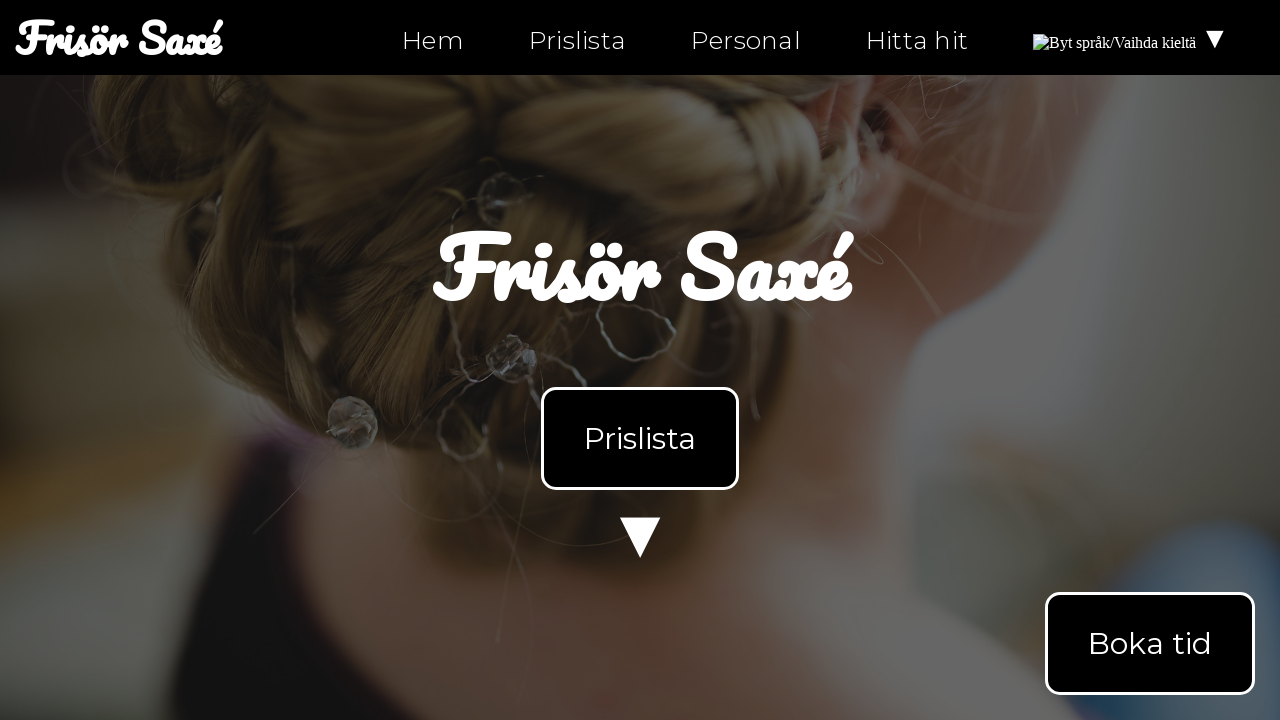

Waited for images to load on index.html
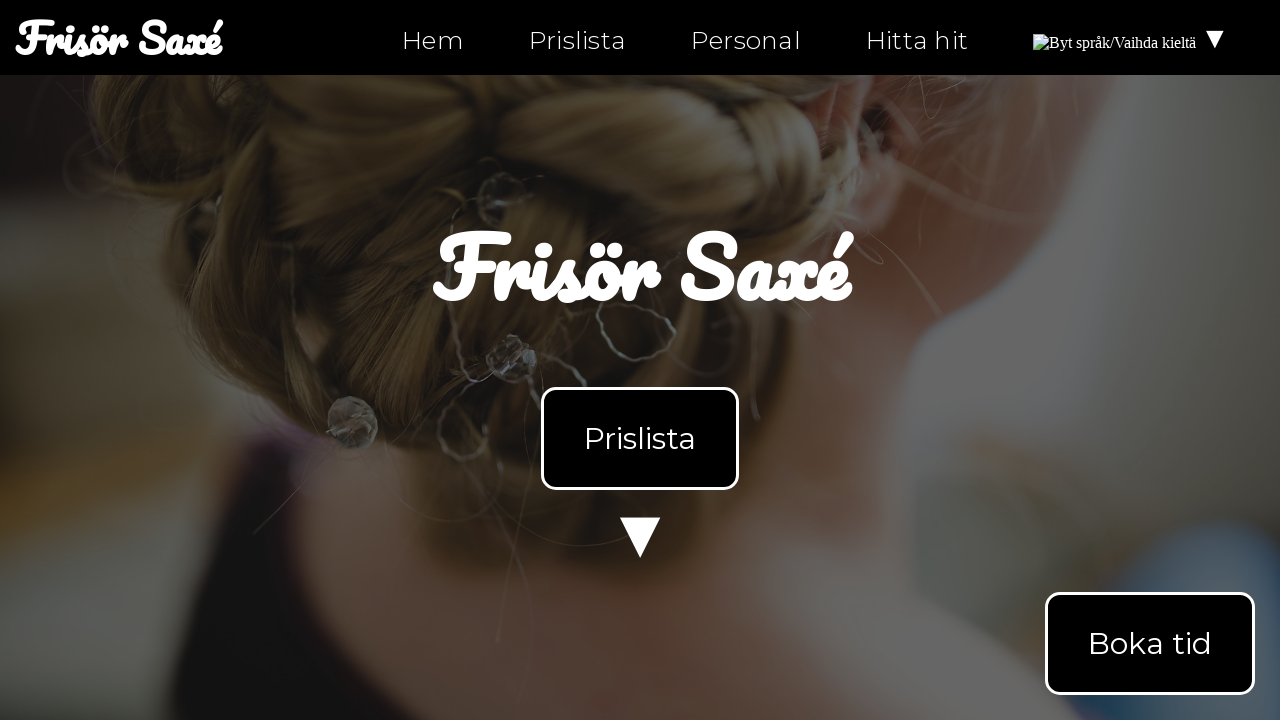

Retrieved all image elements from index.html
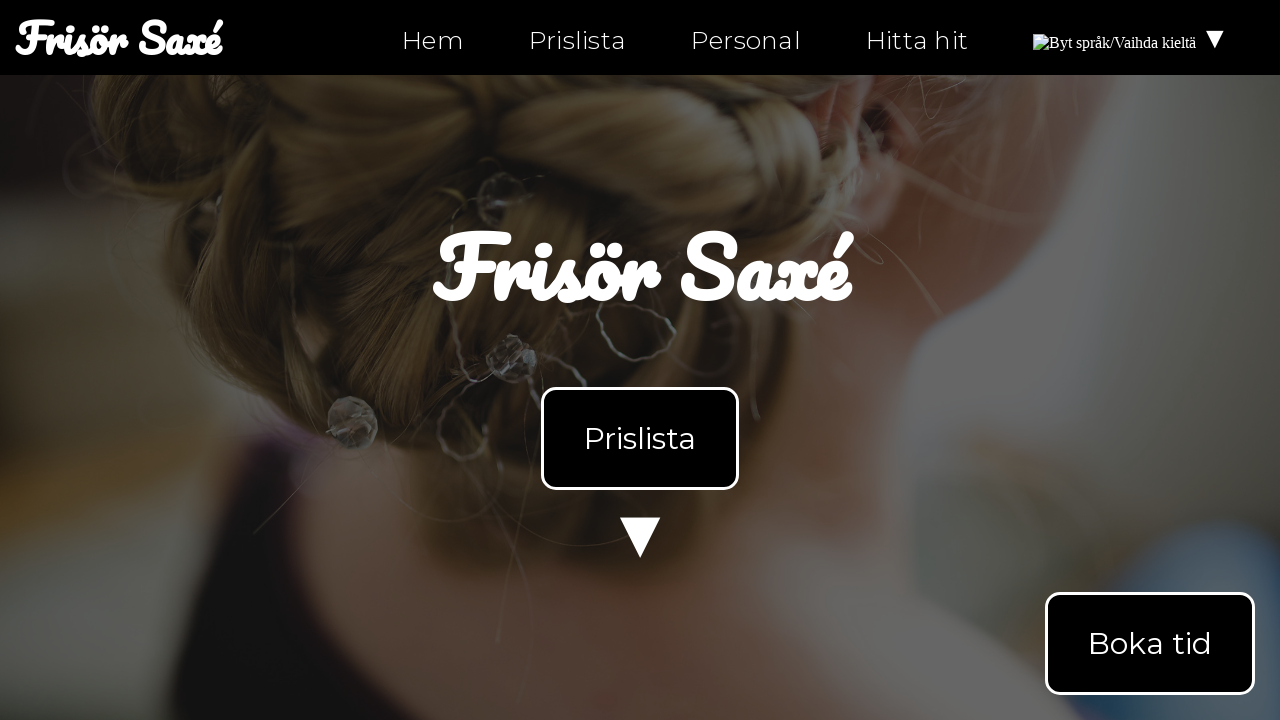

Verified image has valid src attribute: https://upload.wikimedia.org/wikipedia/commons/4/4c/Flag_of_Sweden.svg
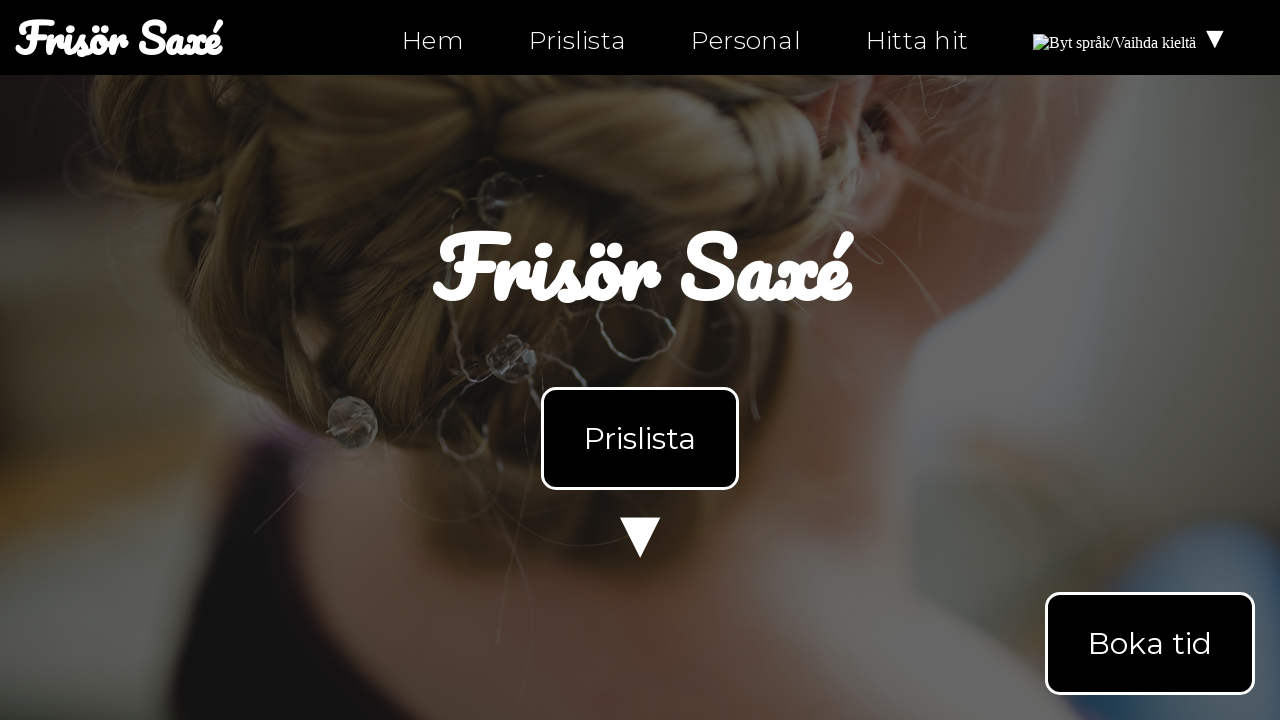

Assertion passed: image src is not empty
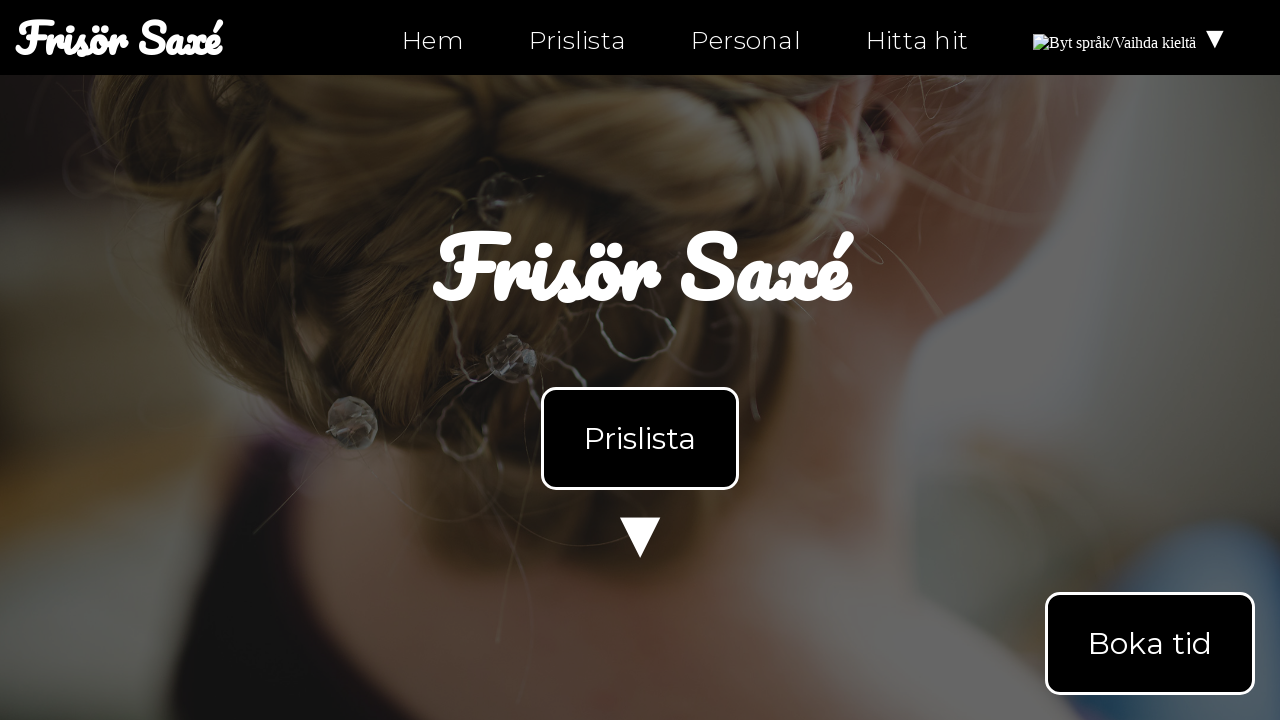

Verified image has valid src attribute: https://upload.wikimedia.org/wikipedia/commons/4/4c/Flag_of_Sweden.svg
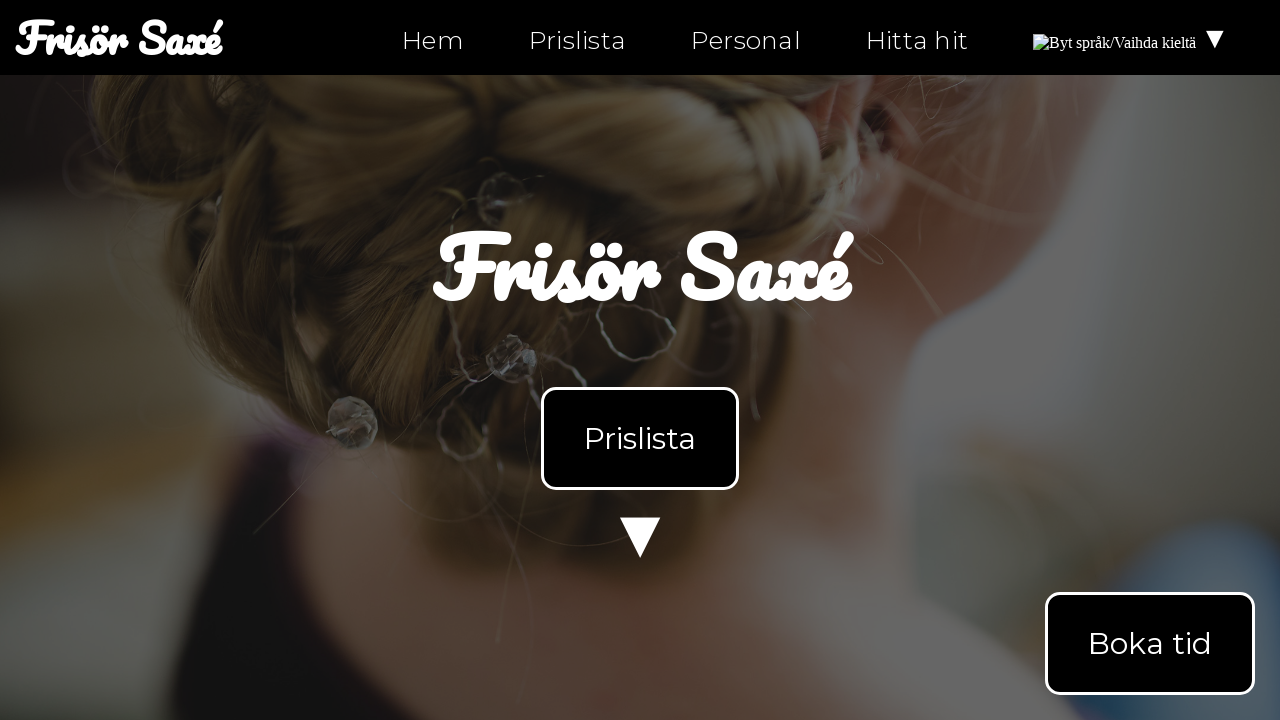

Assertion passed: image src is not empty
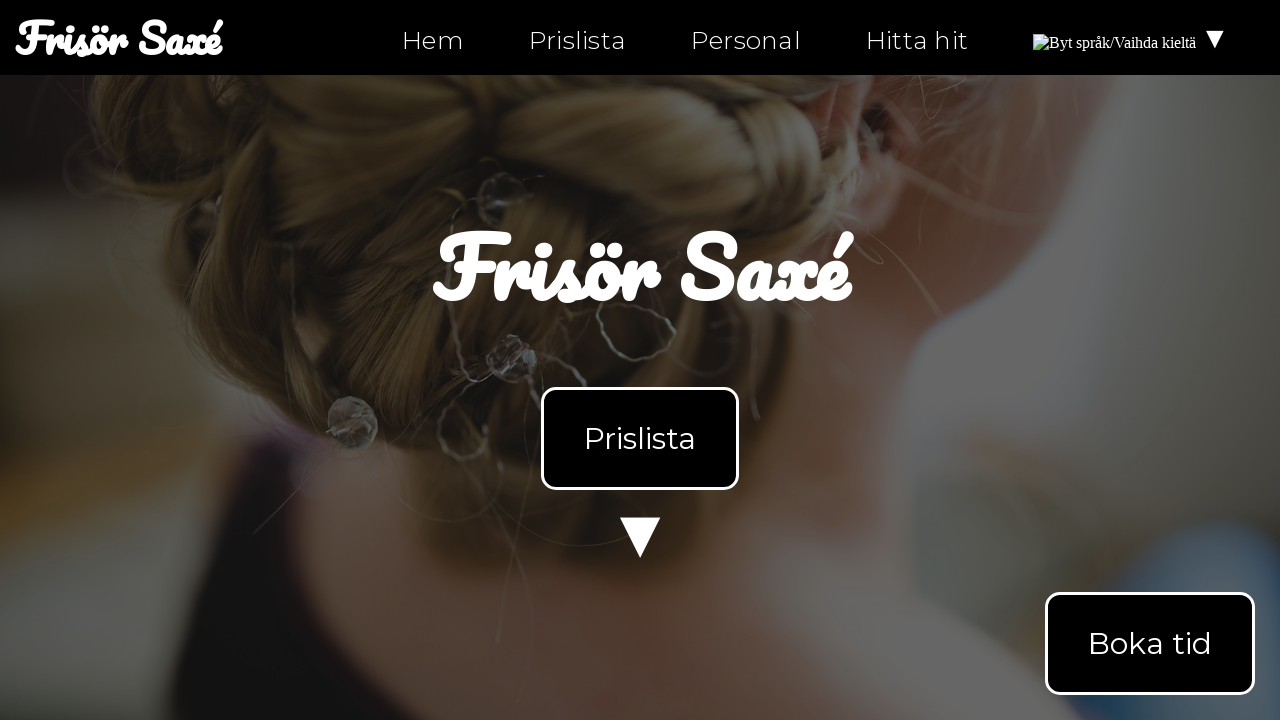

Verified image has valid src attribute: https://upload.wikimedia.org/wikipedia/commons/b/bc/Flag_of_Finland.svg
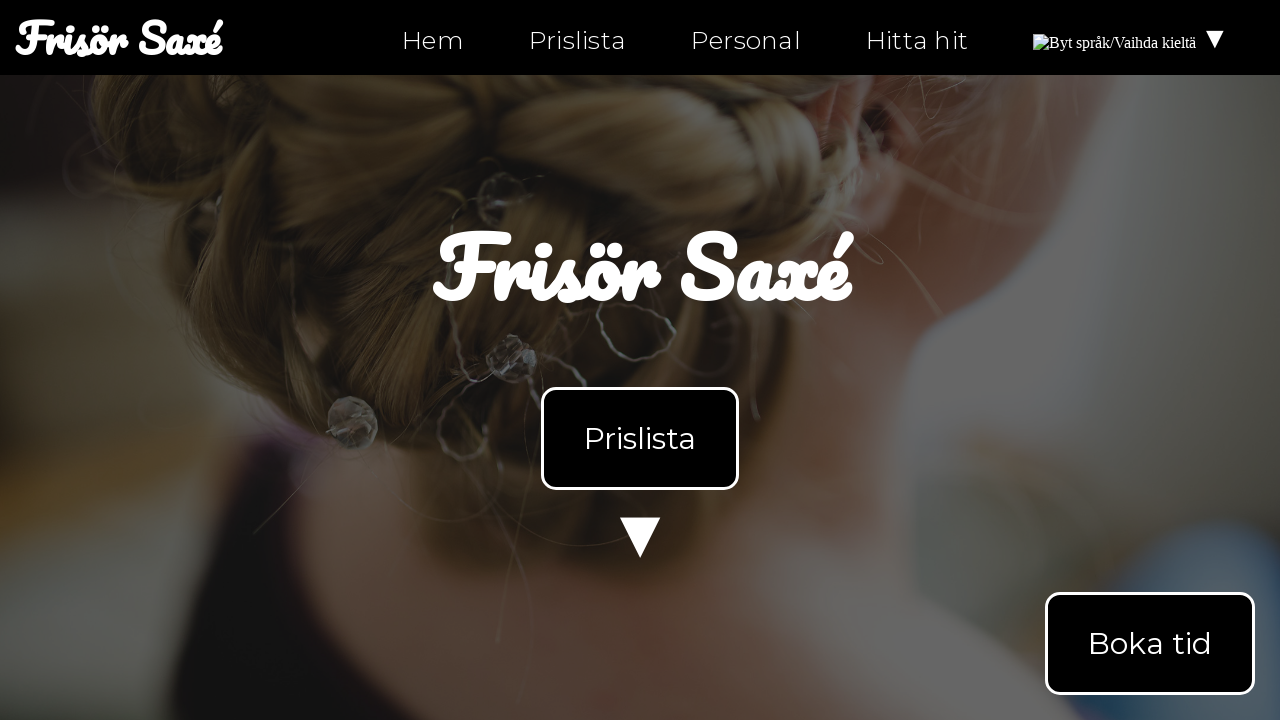

Assertion passed: image src is not empty
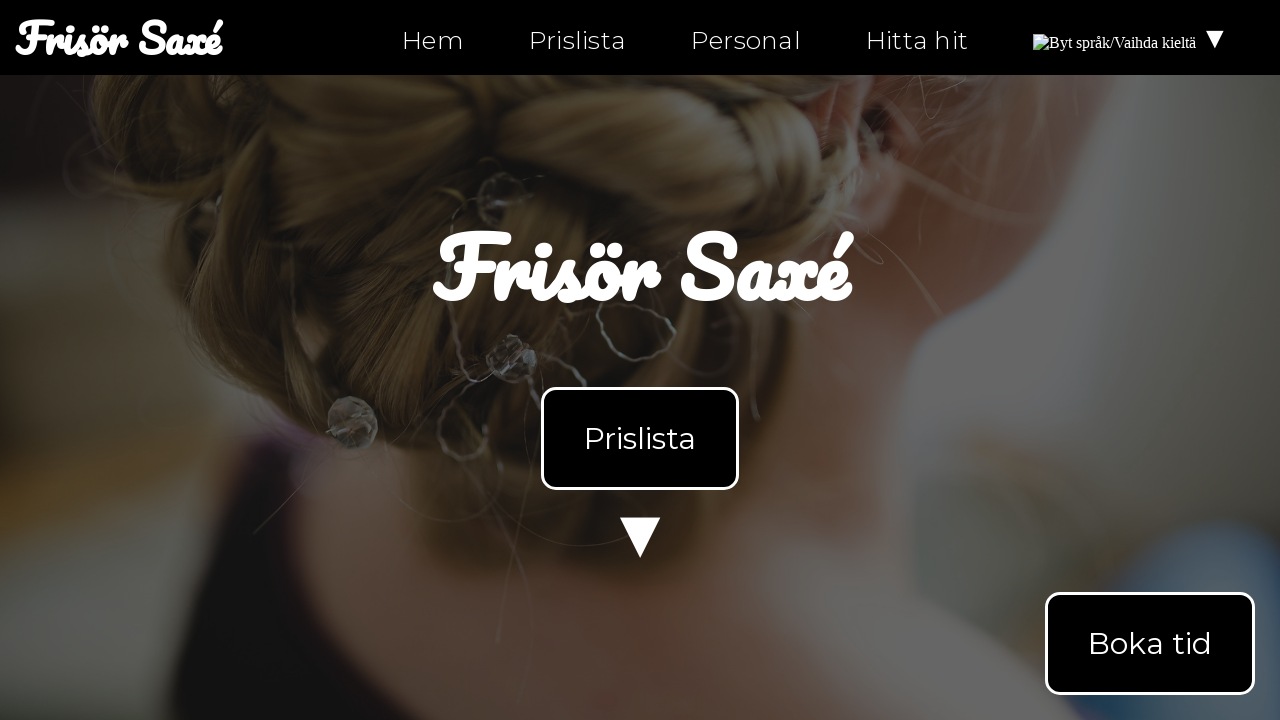

Verified image has valid src attribute: assets/images/bild2.jpg
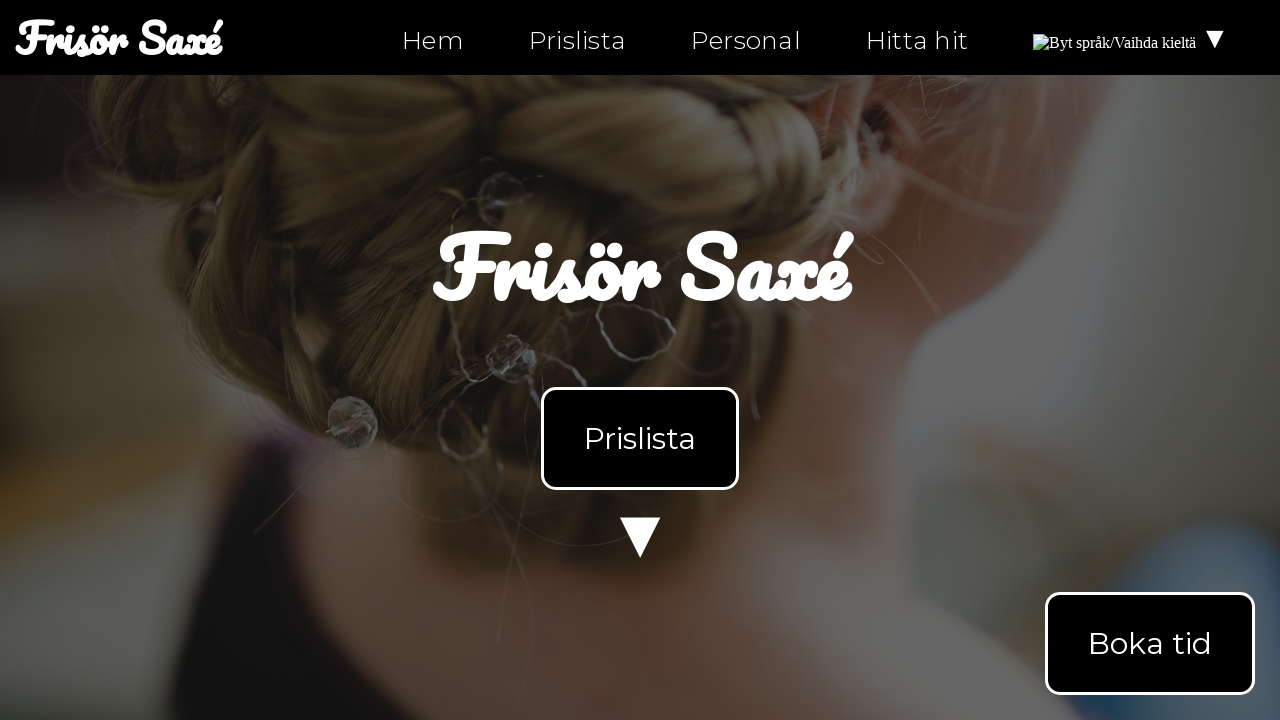

Assertion passed: image src is not empty
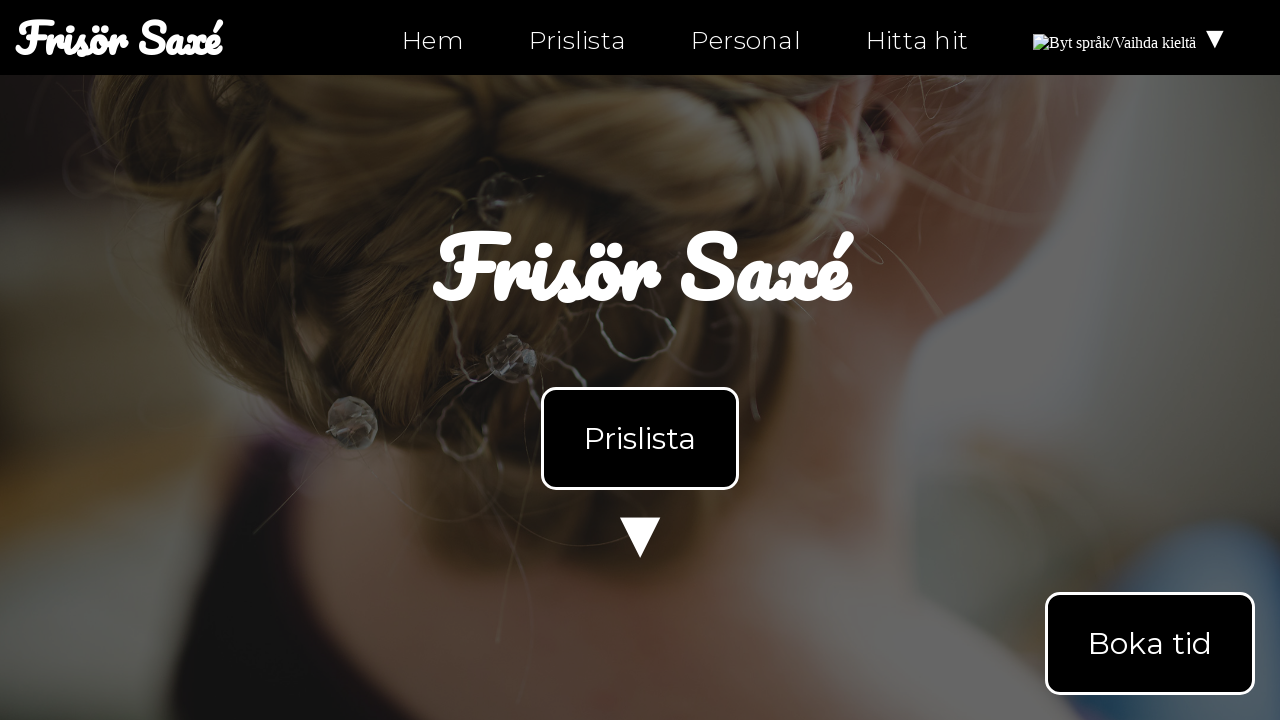

Navigated to personal.html
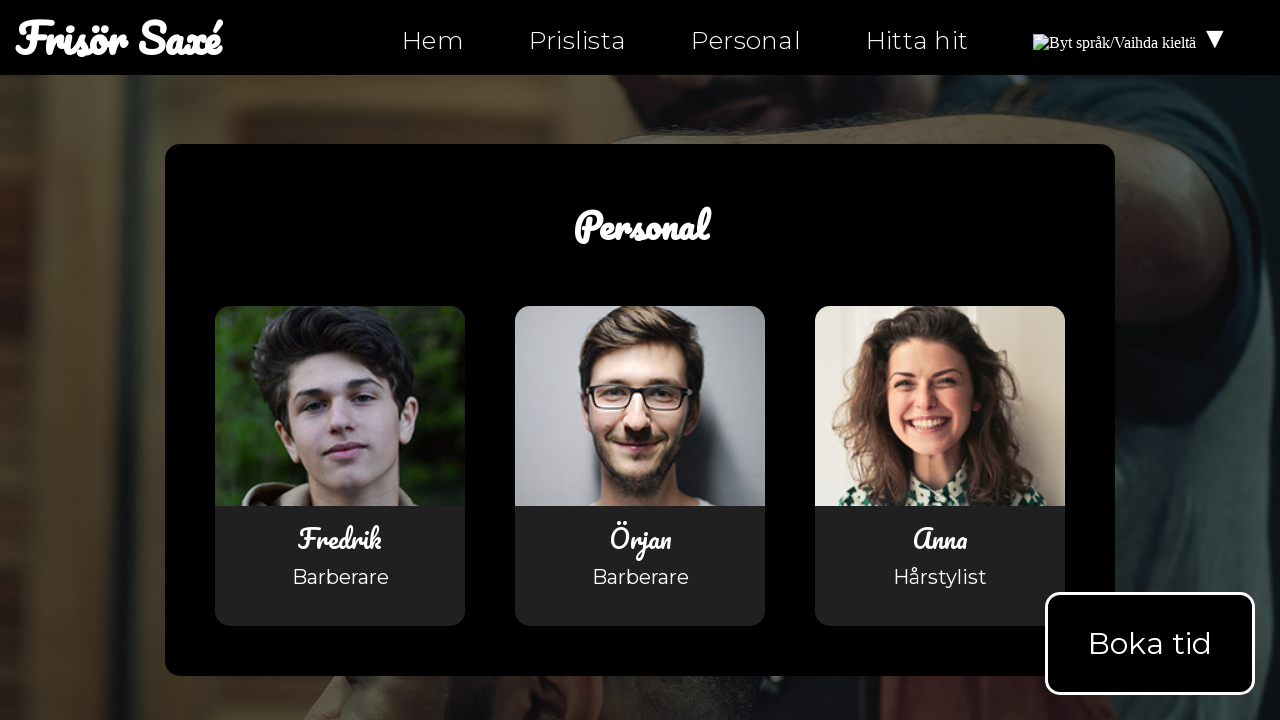

Waited for images to load on personal.html
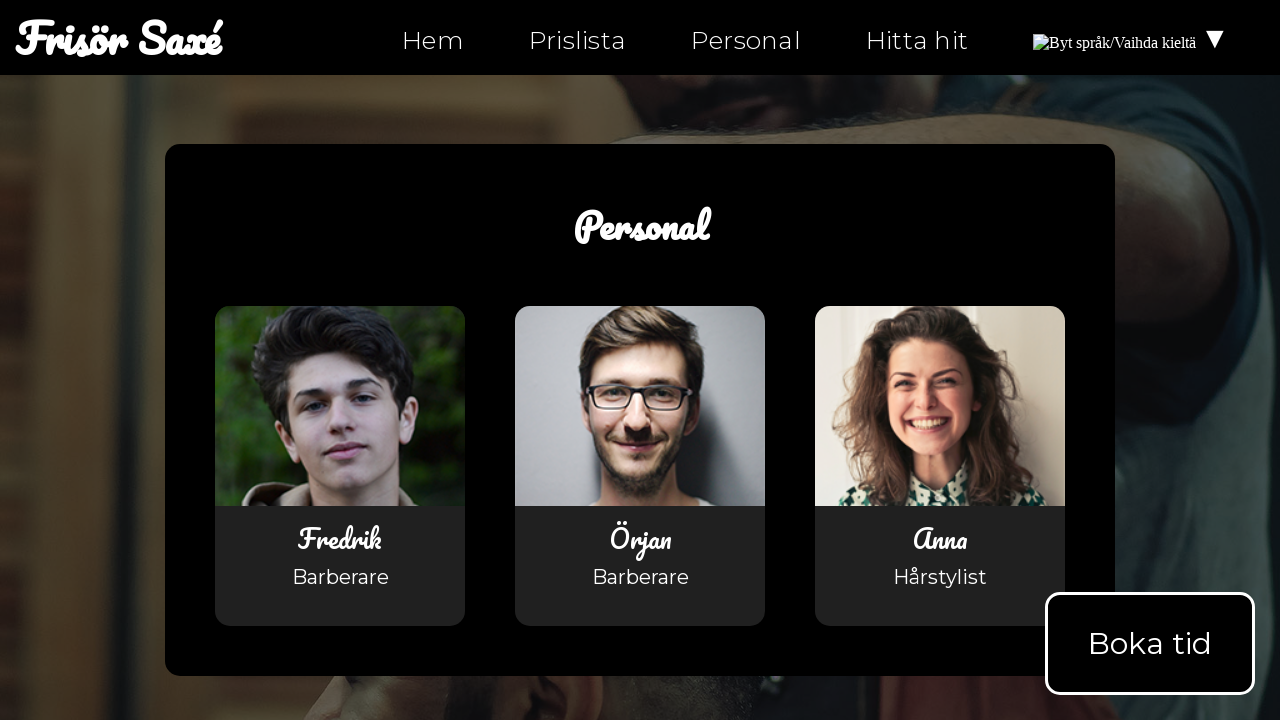

Retrieved all image elements from personal.html
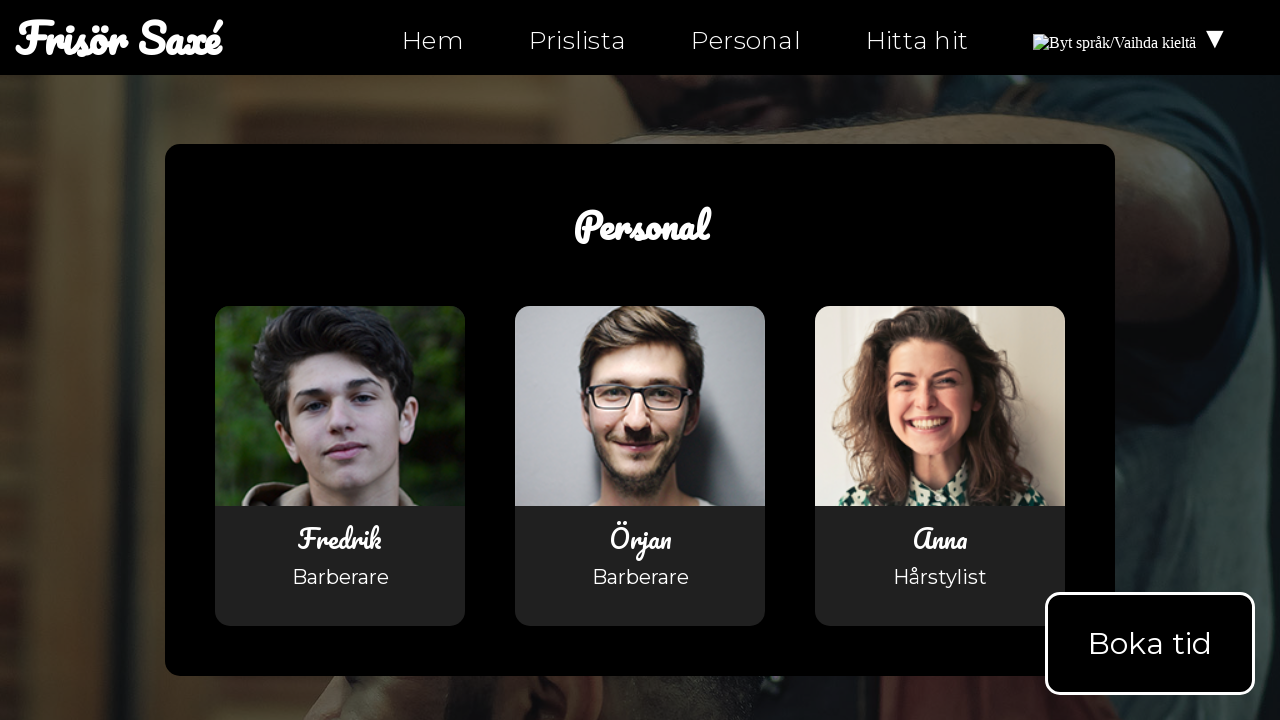

Verified image has valid src attribute: https://upload.wikimedia.org/wikipedia/commons/4/4c/Flag_of_Sweden.svg
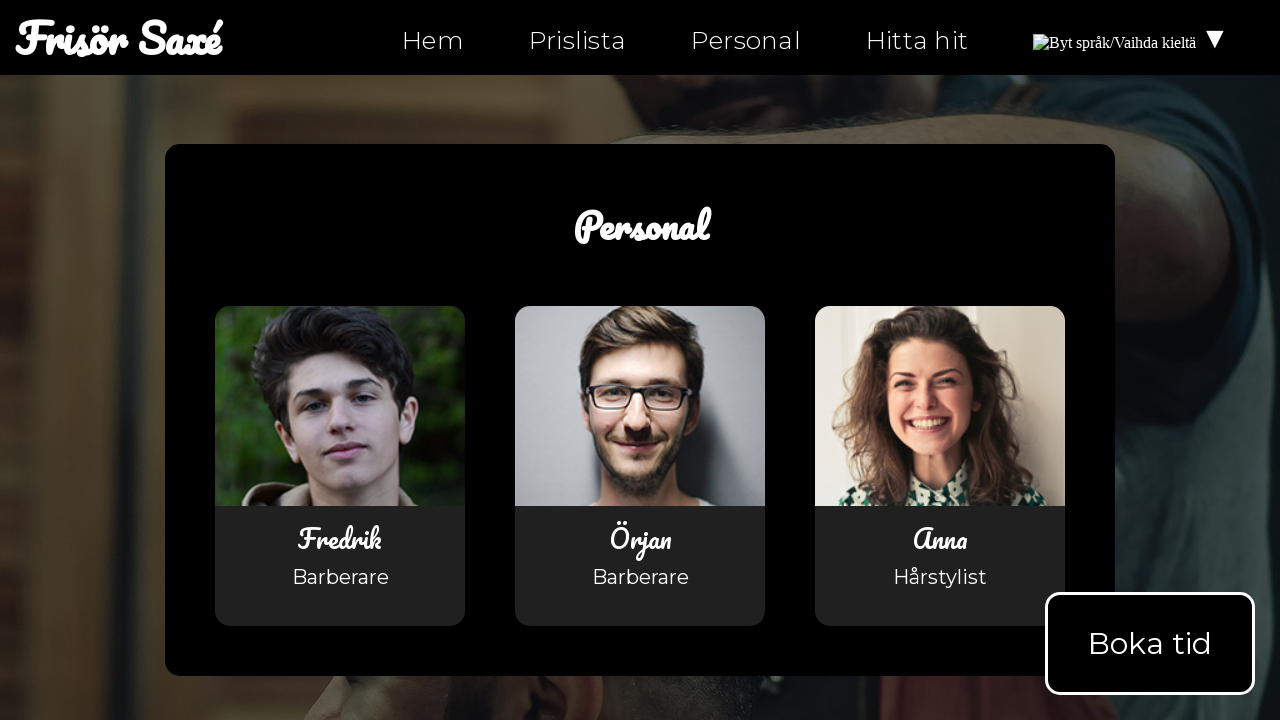

Assertion passed: image src is not empty
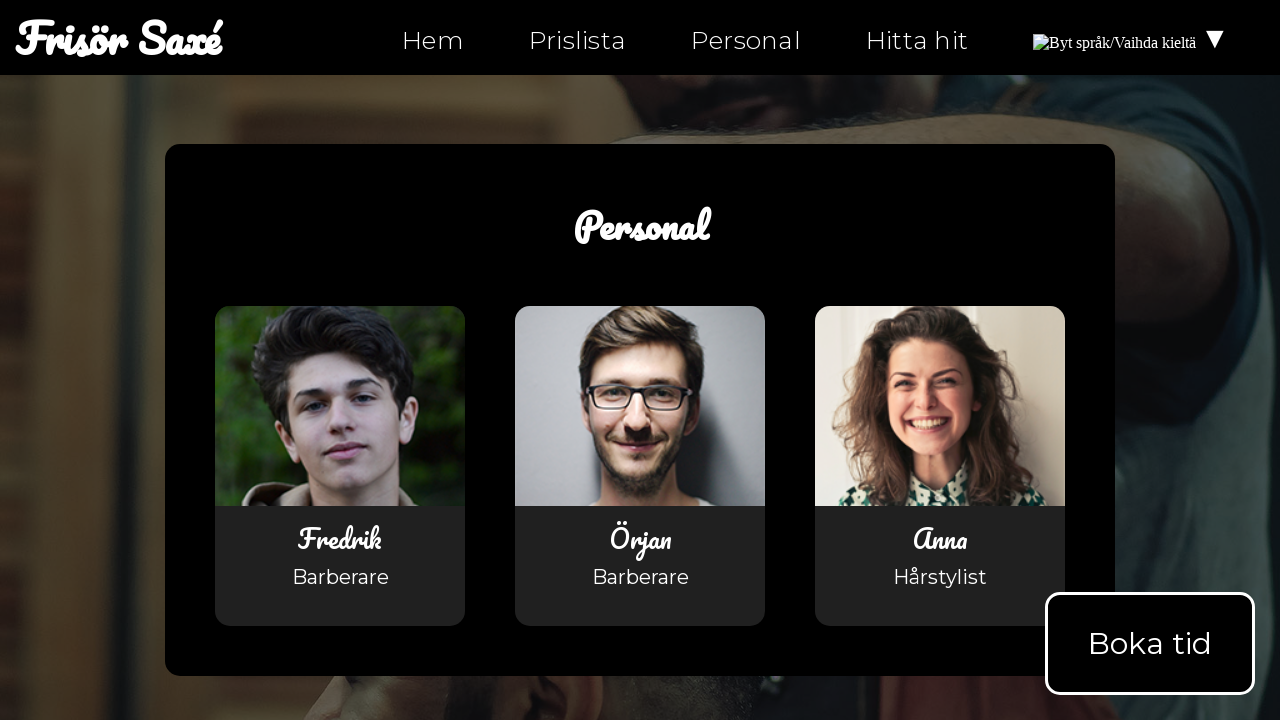

Verified image has valid src attribute: https://upload.wikimedia.org/wikipedia/commons/4/4c/Flag_of_Sweden.svg
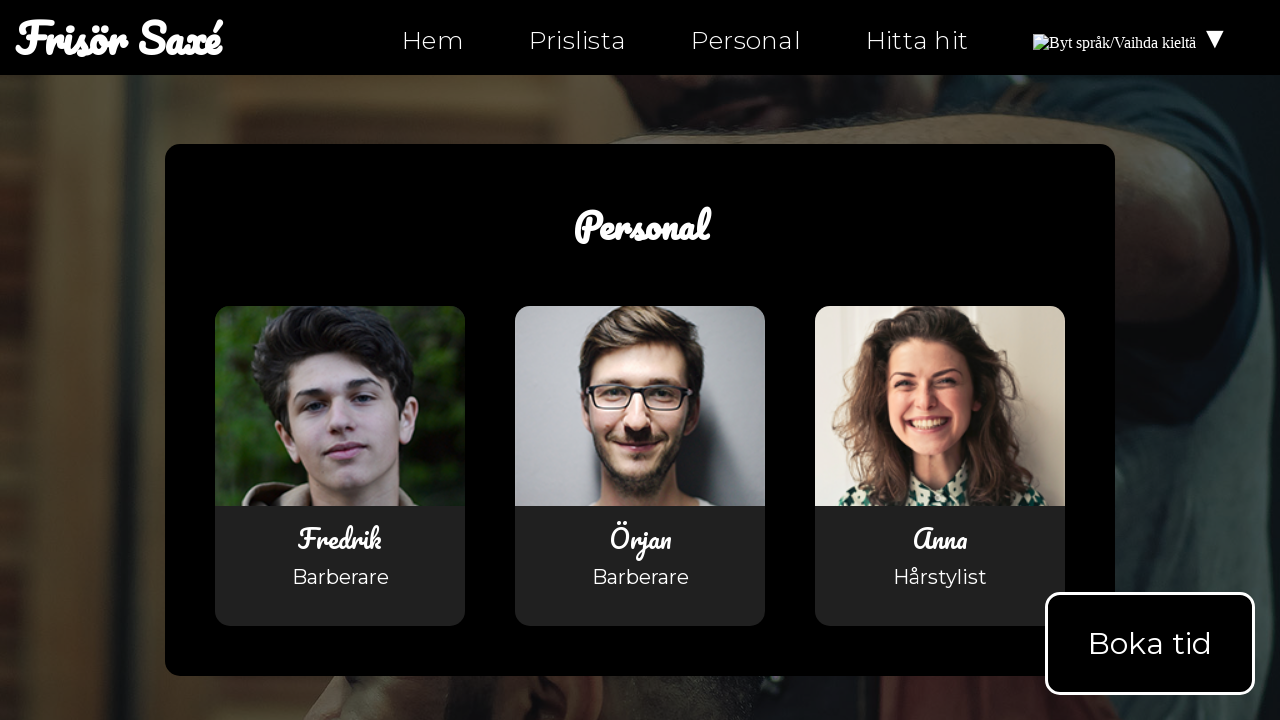

Assertion passed: image src is not empty
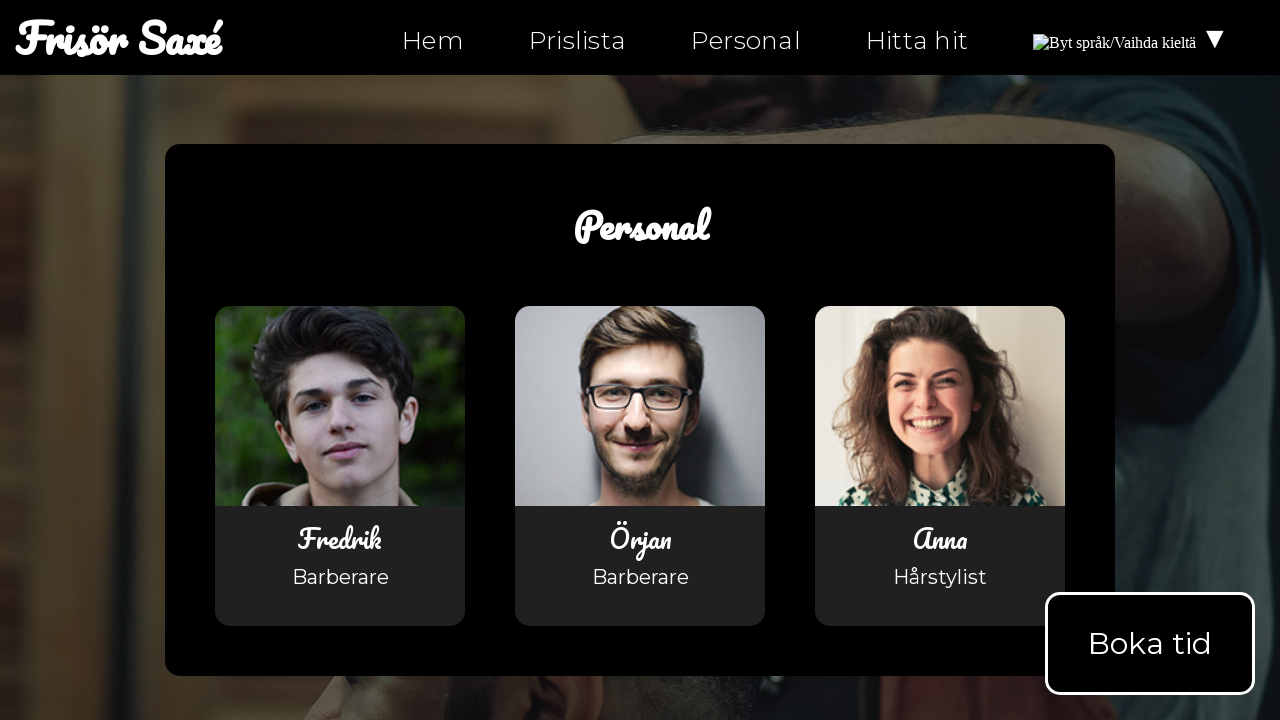

Verified image has valid src attribute: https://upload.wikimedia.org/wikipedia/commons/b/bc/Flag_of_Finland.svg
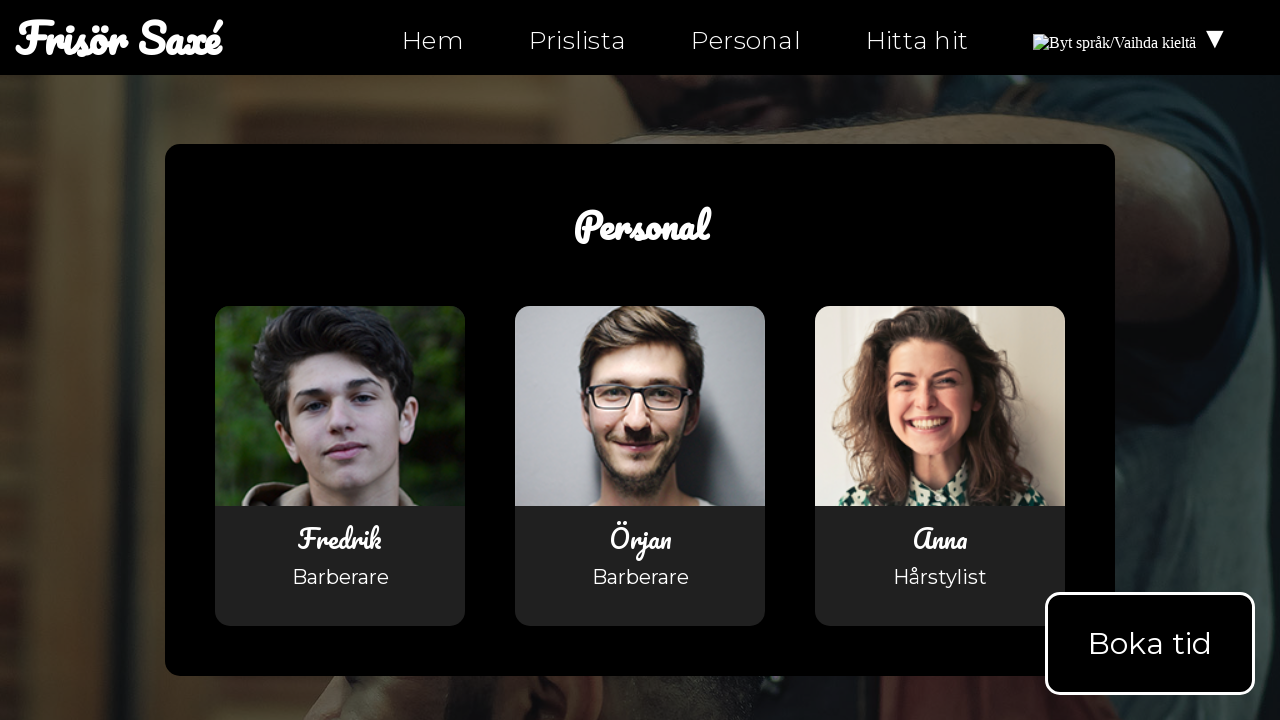

Assertion passed: image src is not empty
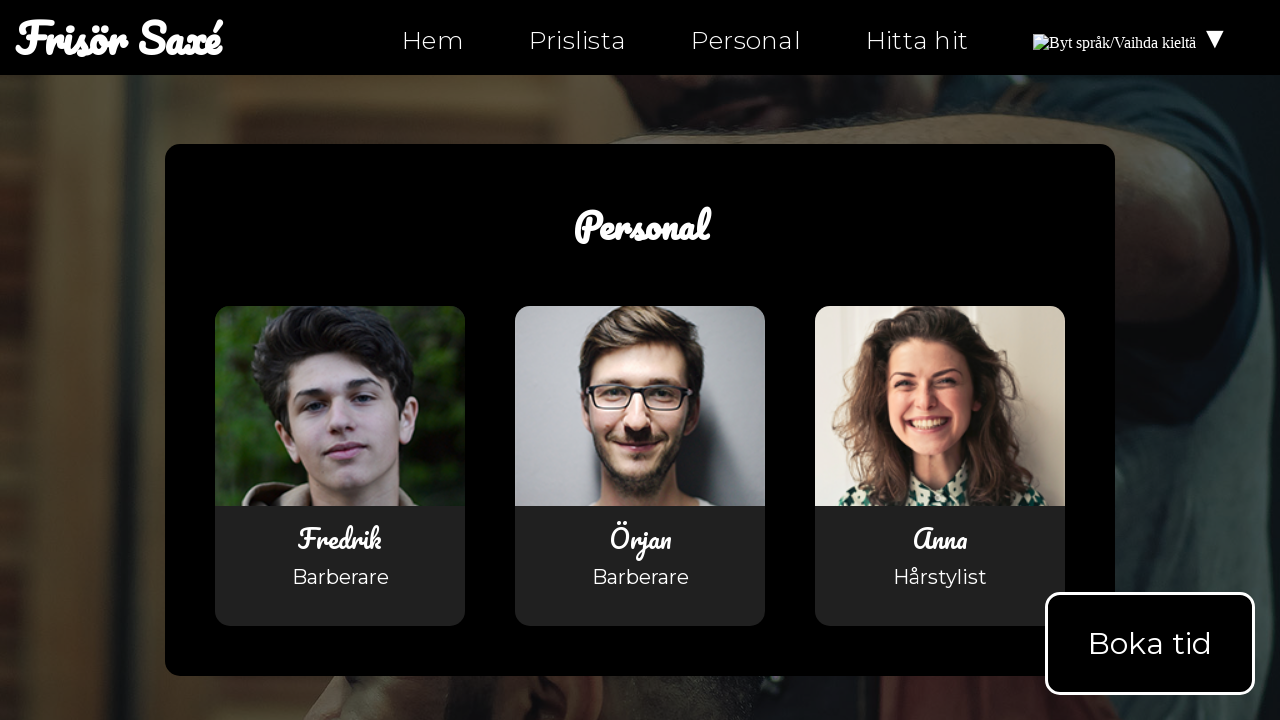

Verified image has valid src attribute: assets/images/bild3.jpg
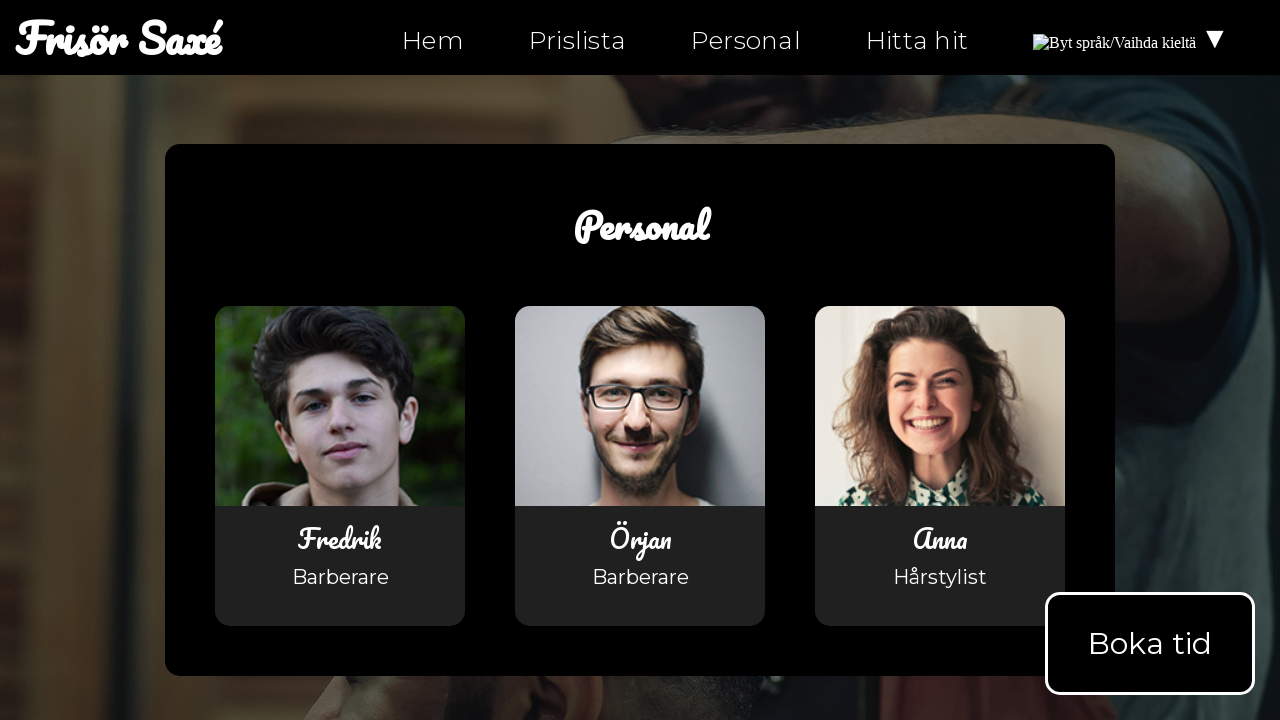

Assertion passed: image src is not empty
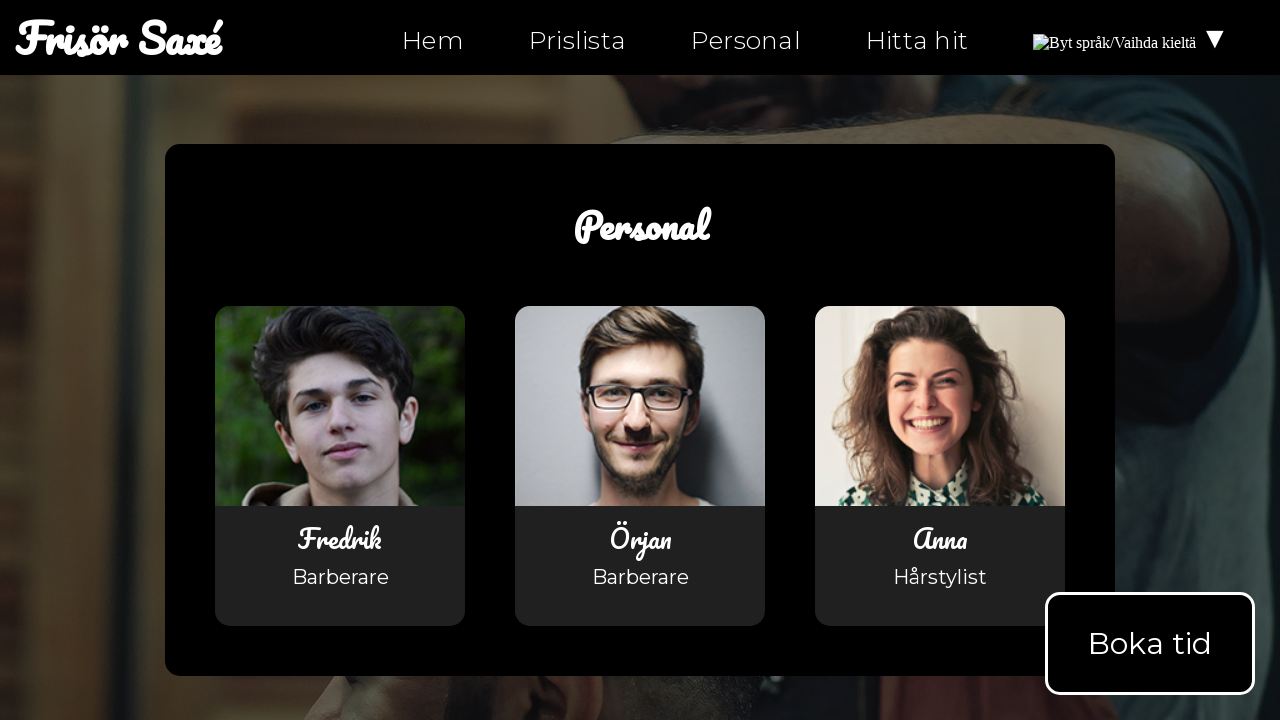

Verified image has valid src attribute: assets/images/fredrik_ortqvist.png
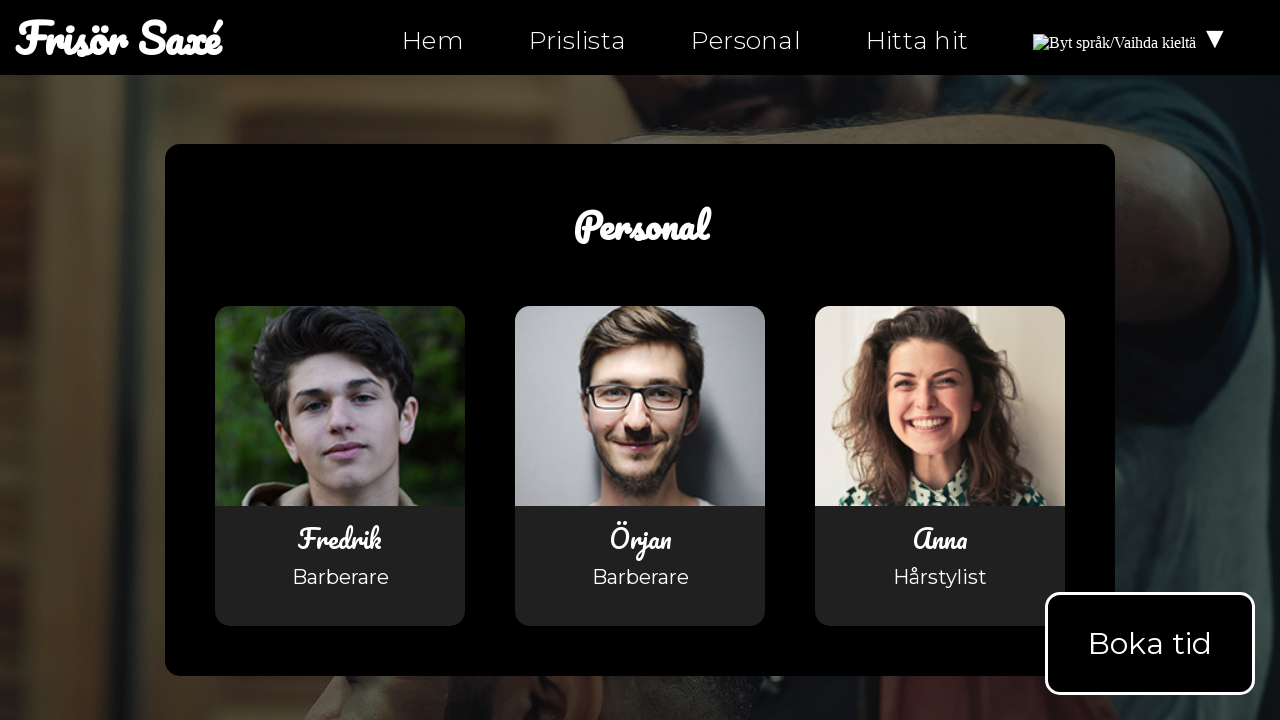

Assertion passed: image src is not empty
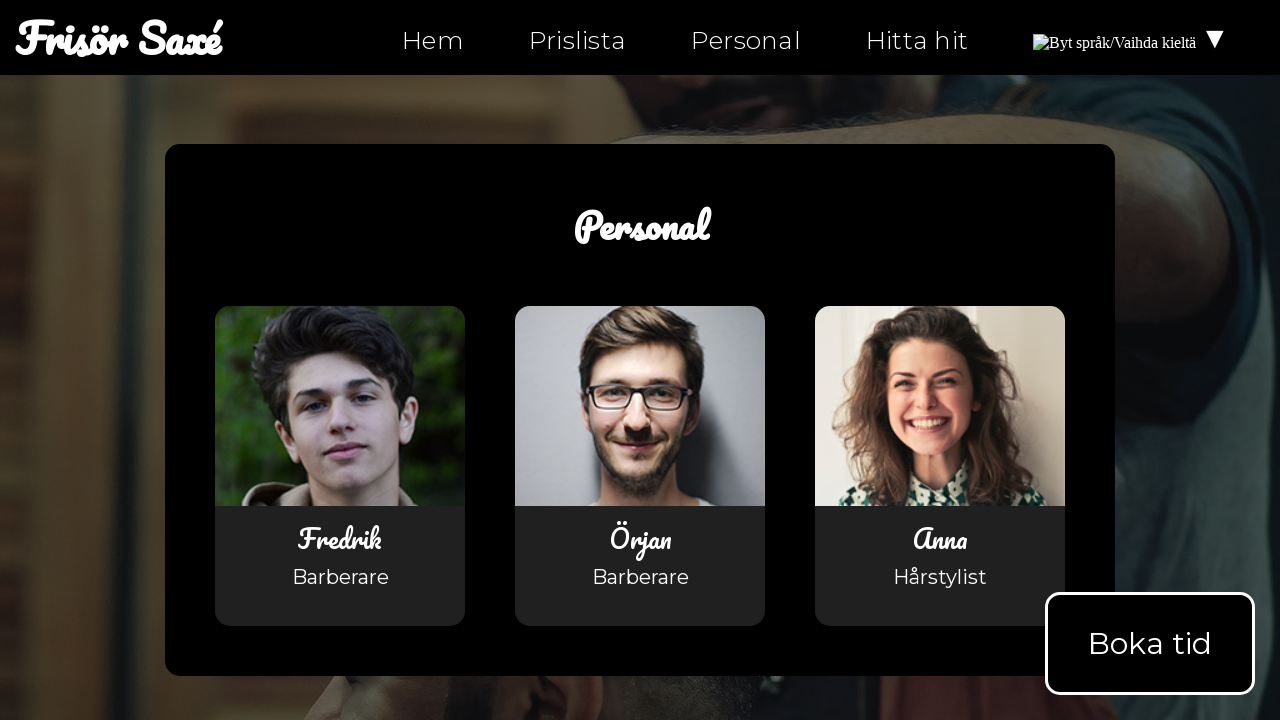

Verified image has valid src attribute: assets/images/orjan_johansson.png
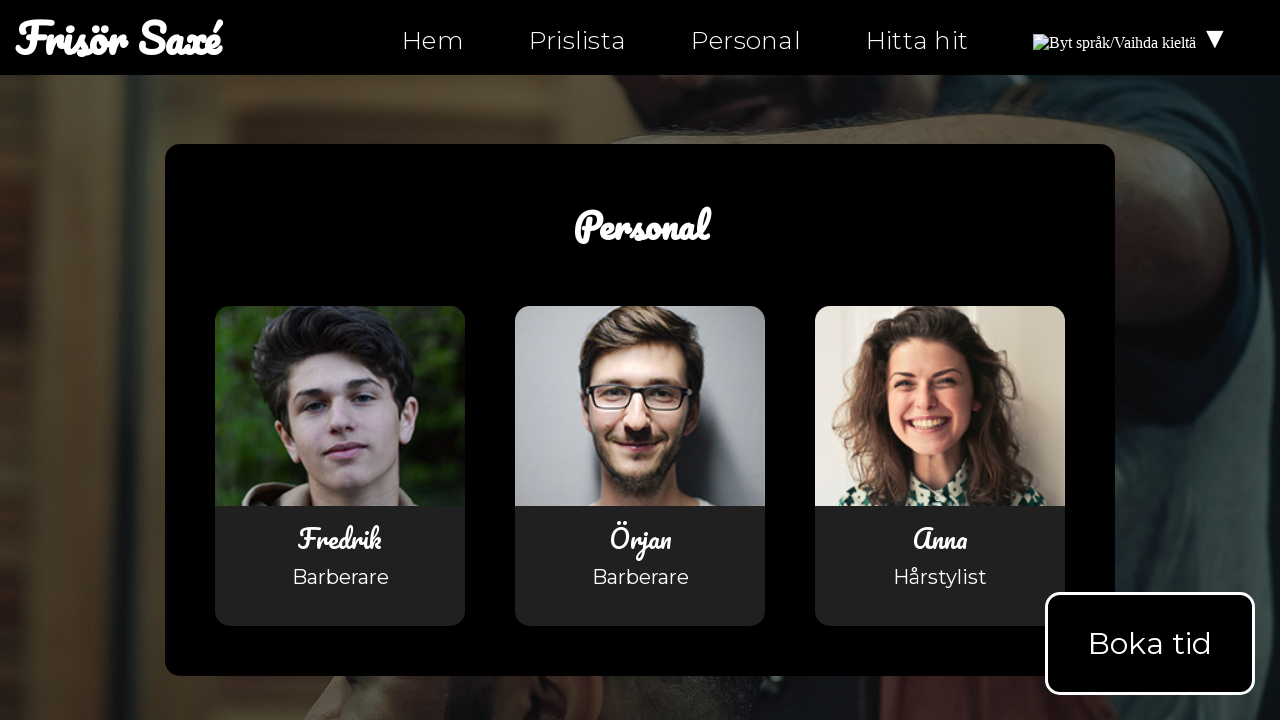

Assertion passed: image src is not empty
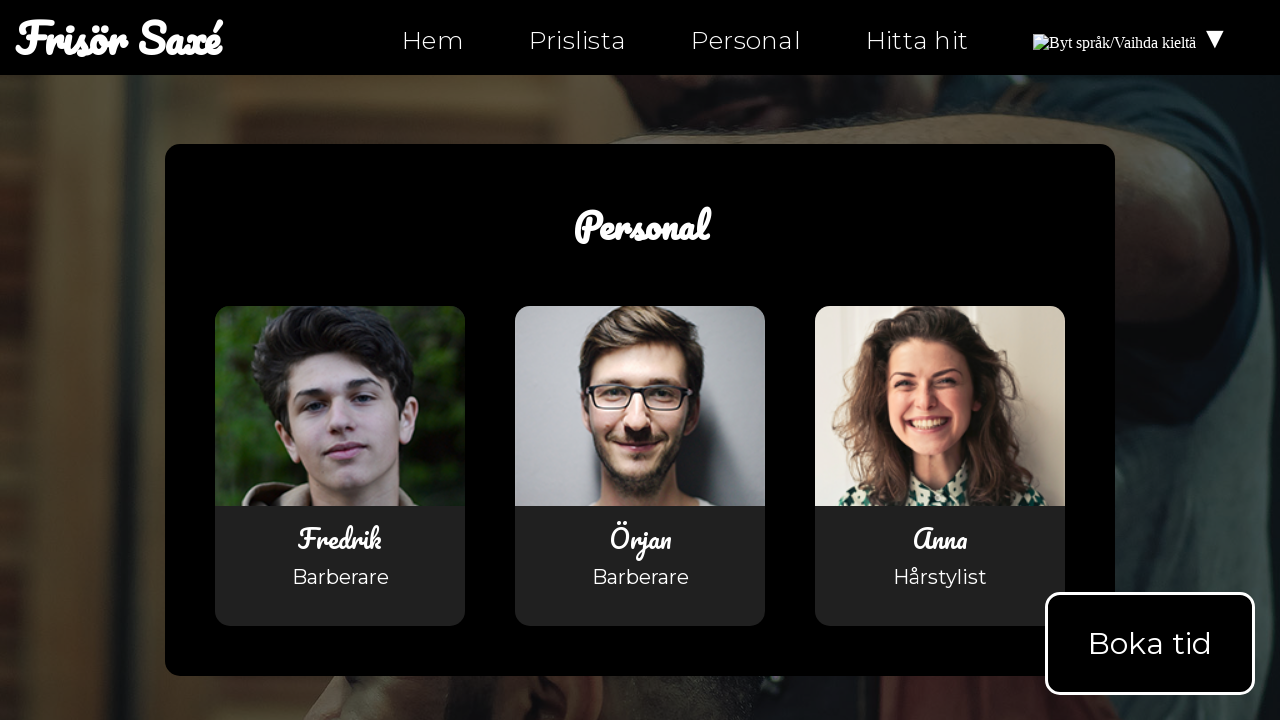

Verified image has valid src attribute: assets/images/anna_pettersson.png
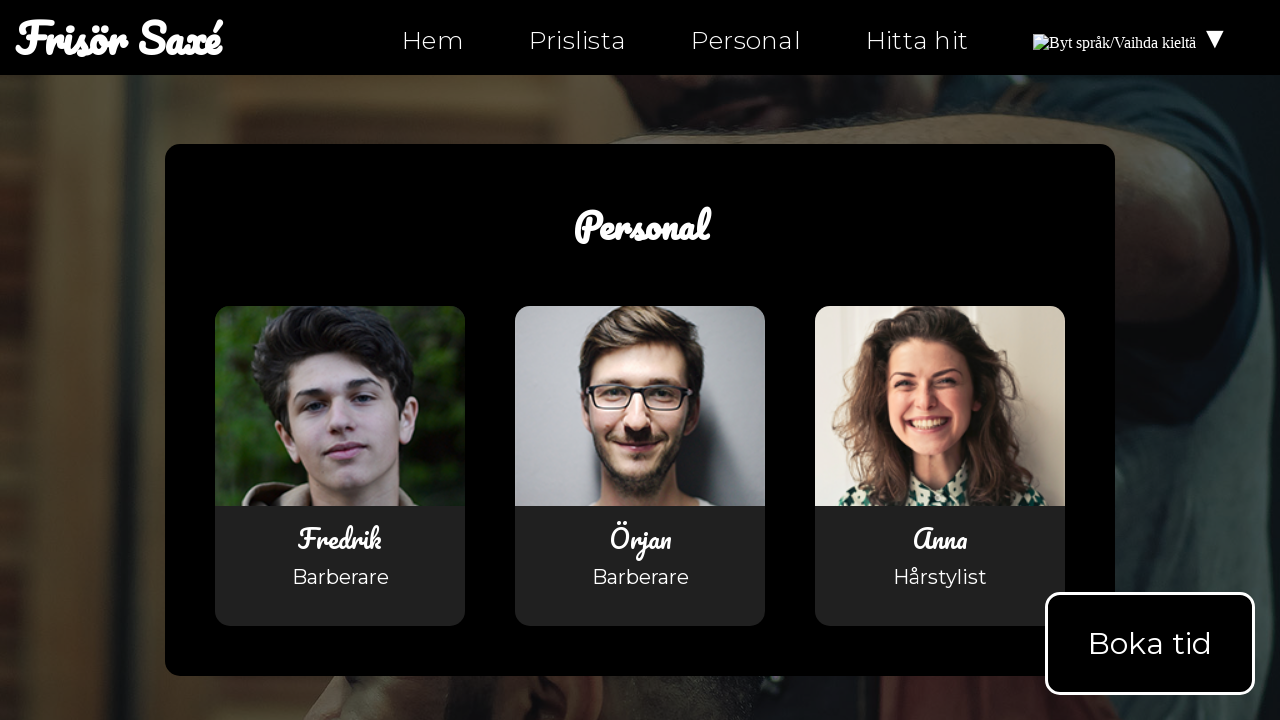

Assertion passed: image src is not empty
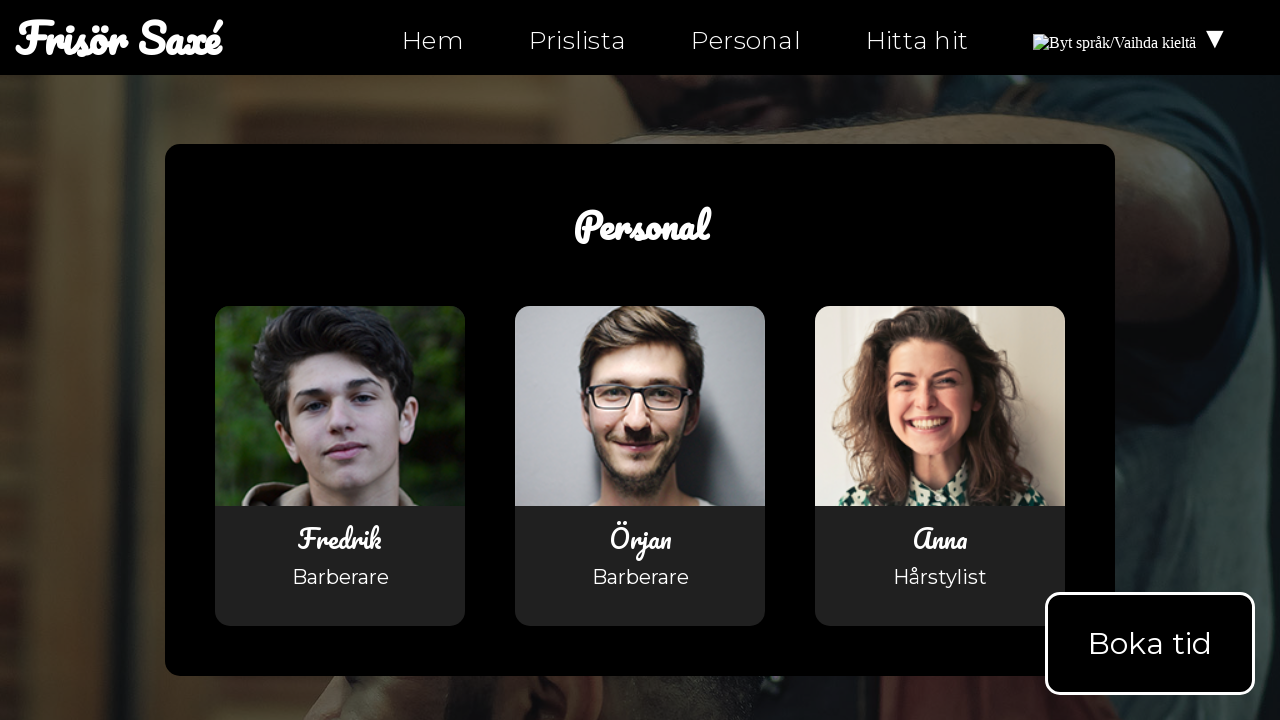

Navigated to hitta-hit.html
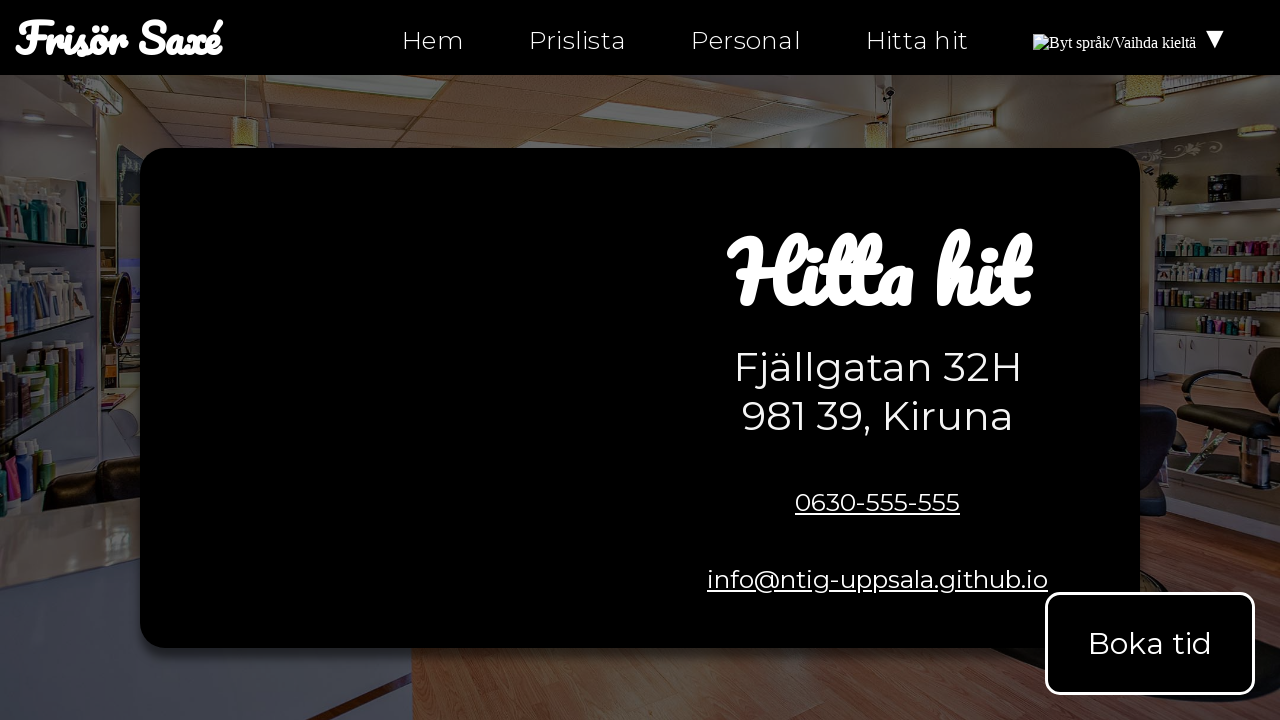

Waited for images to load on hitta-hit.html
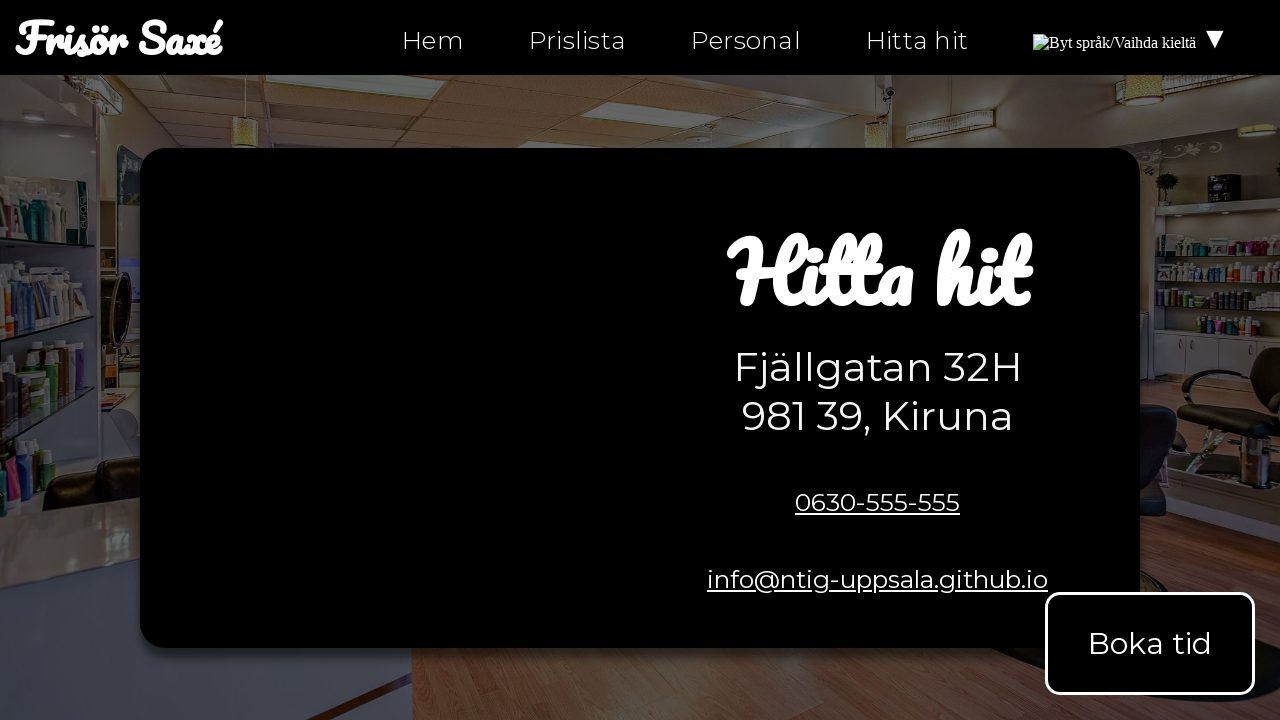

Retrieved all image elements from hitta-hit.html
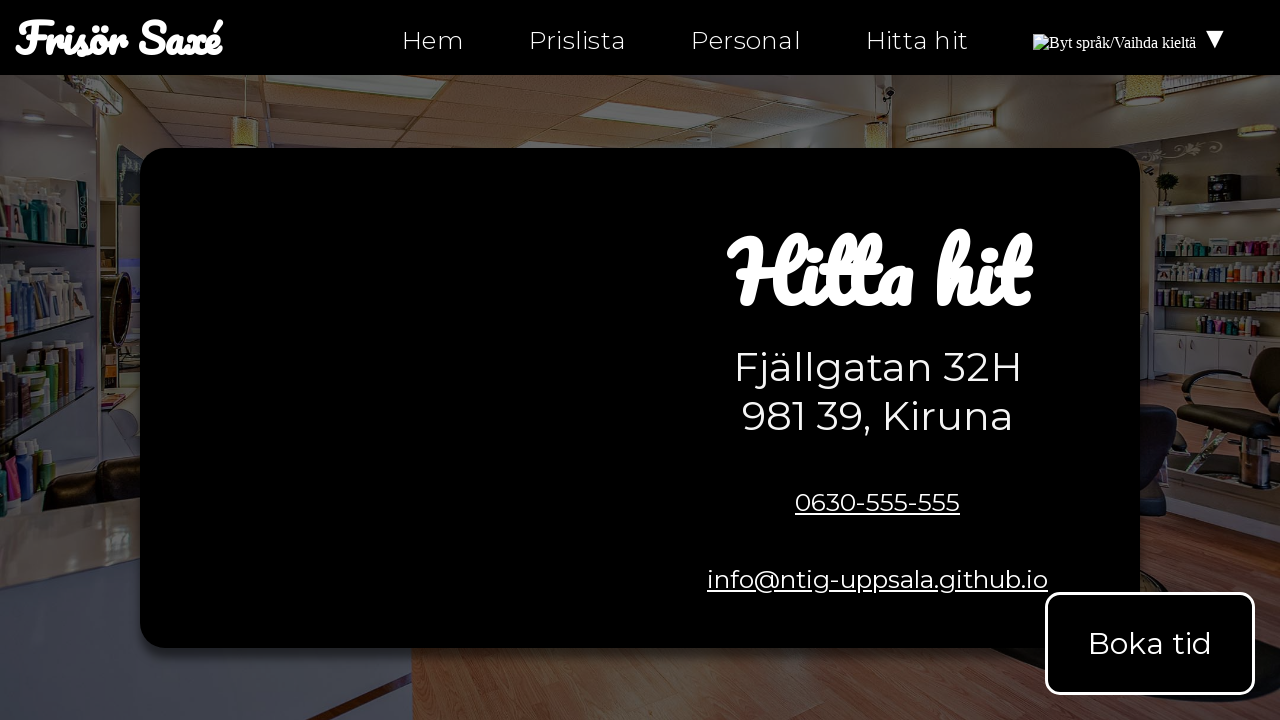

Verified image has valid src attribute: https://upload.wikimedia.org/wikipedia/commons/4/4c/Flag_of_Sweden.svg
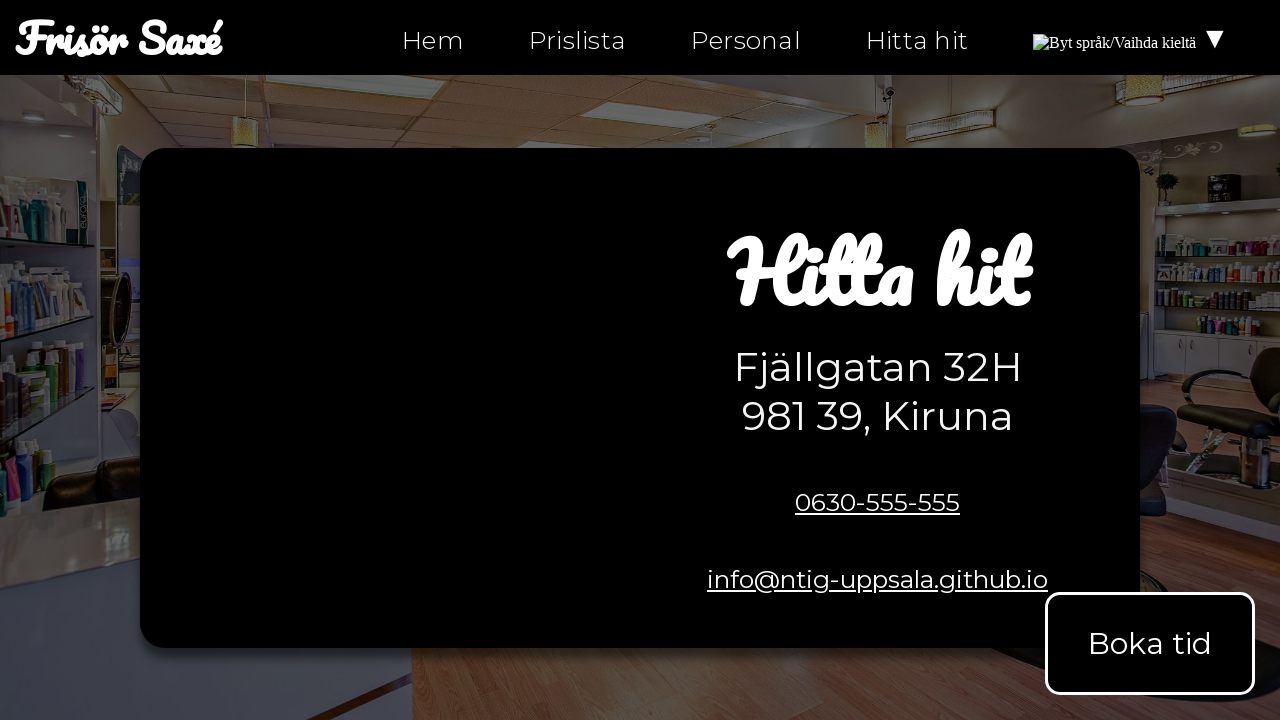

Assertion passed: image src is not empty
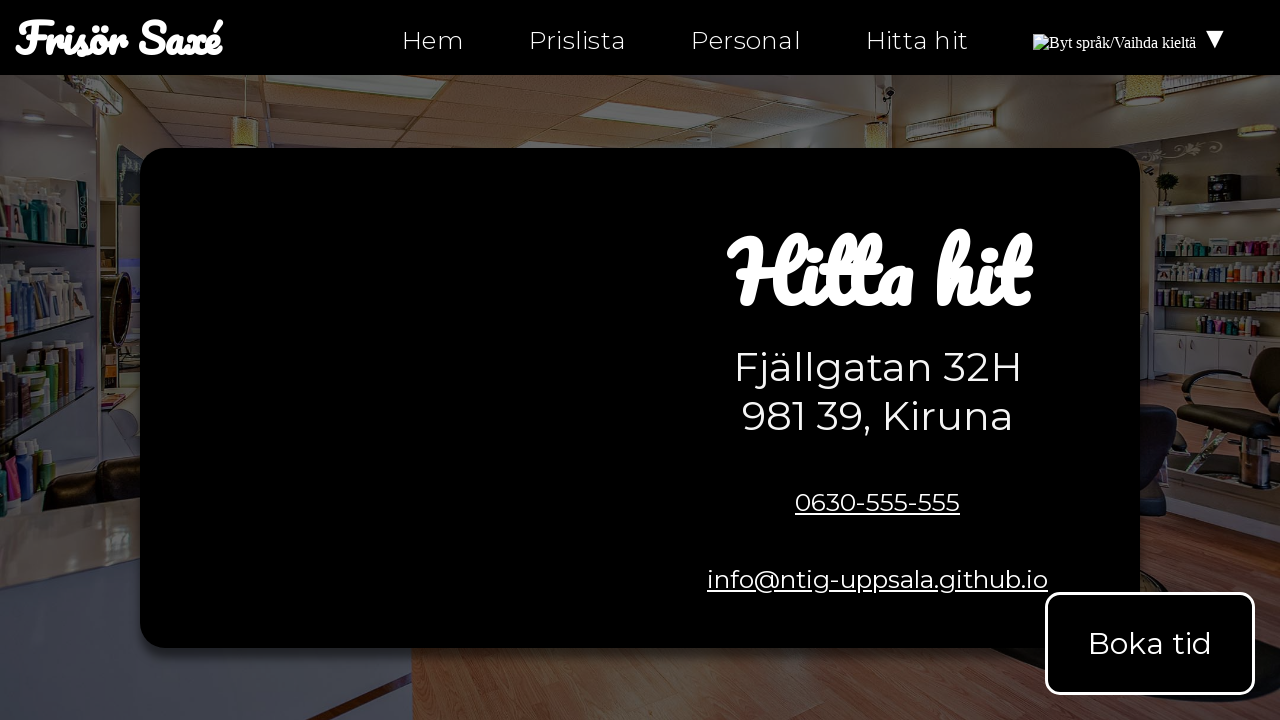

Verified image has valid src attribute: https://upload.wikimedia.org/wikipedia/commons/4/4c/Flag_of_Sweden.svg
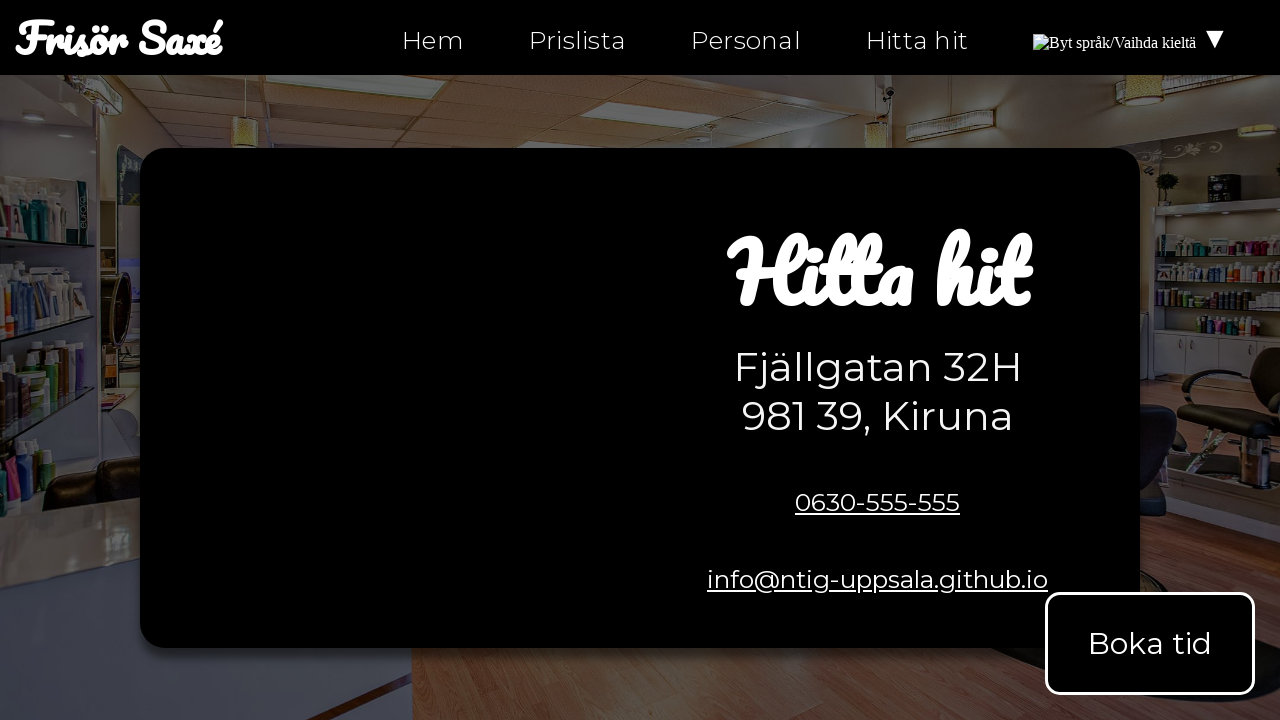

Assertion passed: image src is not empty
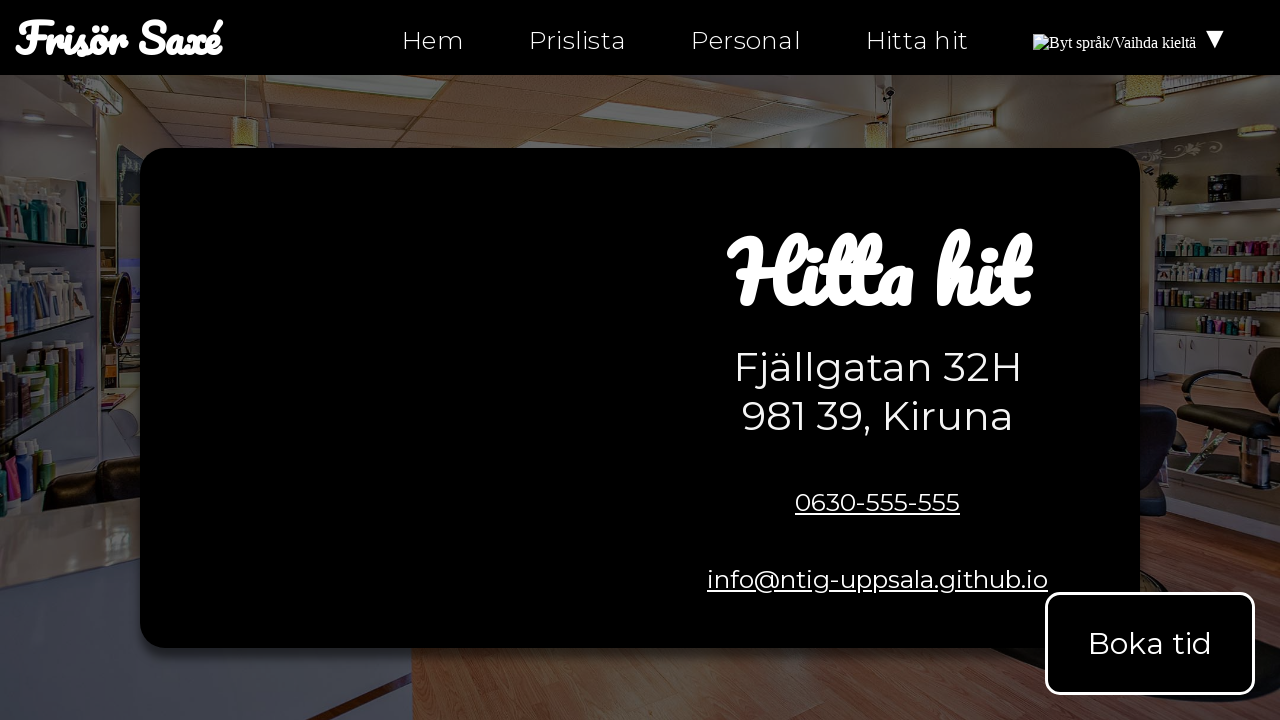

Verified image has valid src attribute: https://upload.wikimedia.org/wikipedia/commons/b/bc/Flag_of_Finland.svg
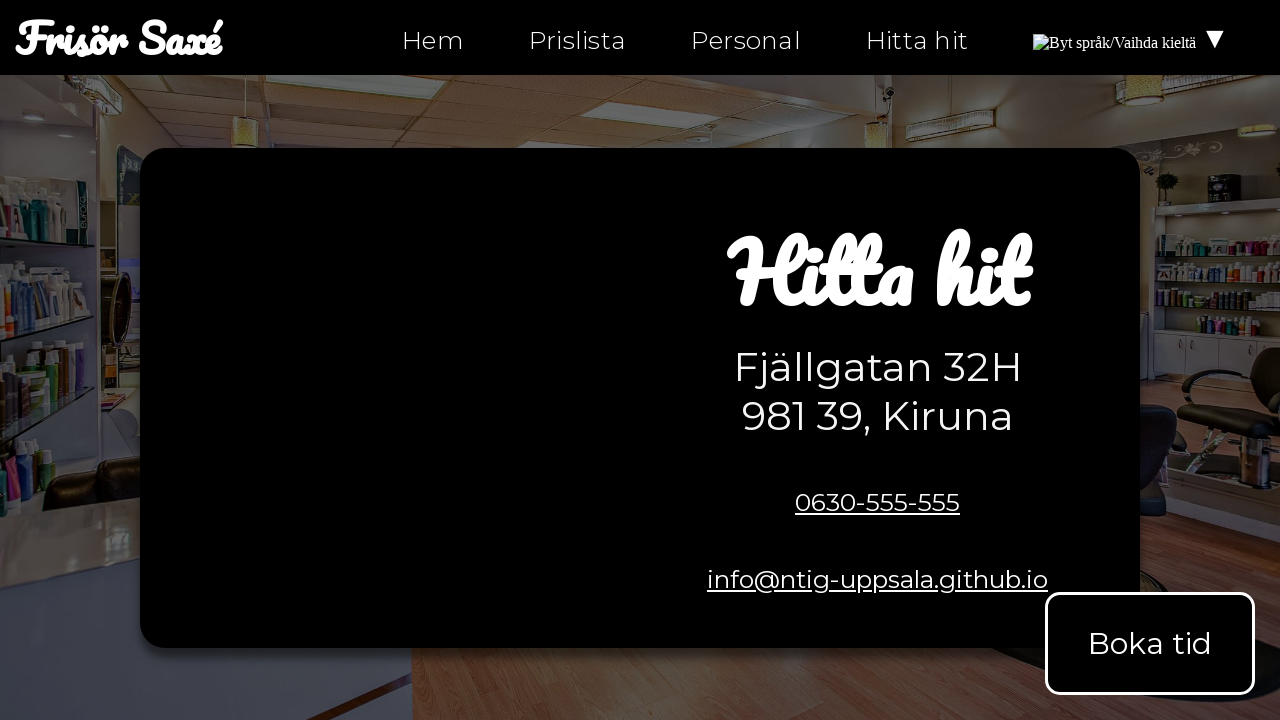

Assertion passed: image src is not empty
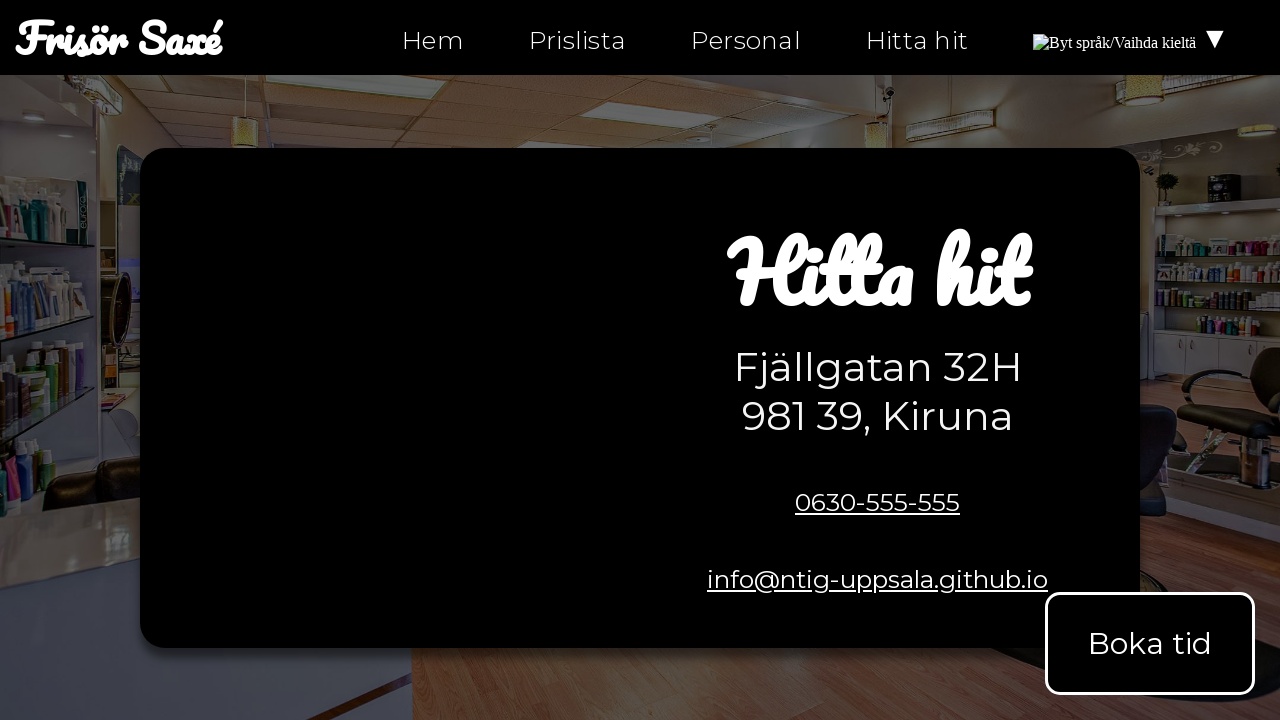

Verified image has valid src attribute: assets/images/bild1.jpg
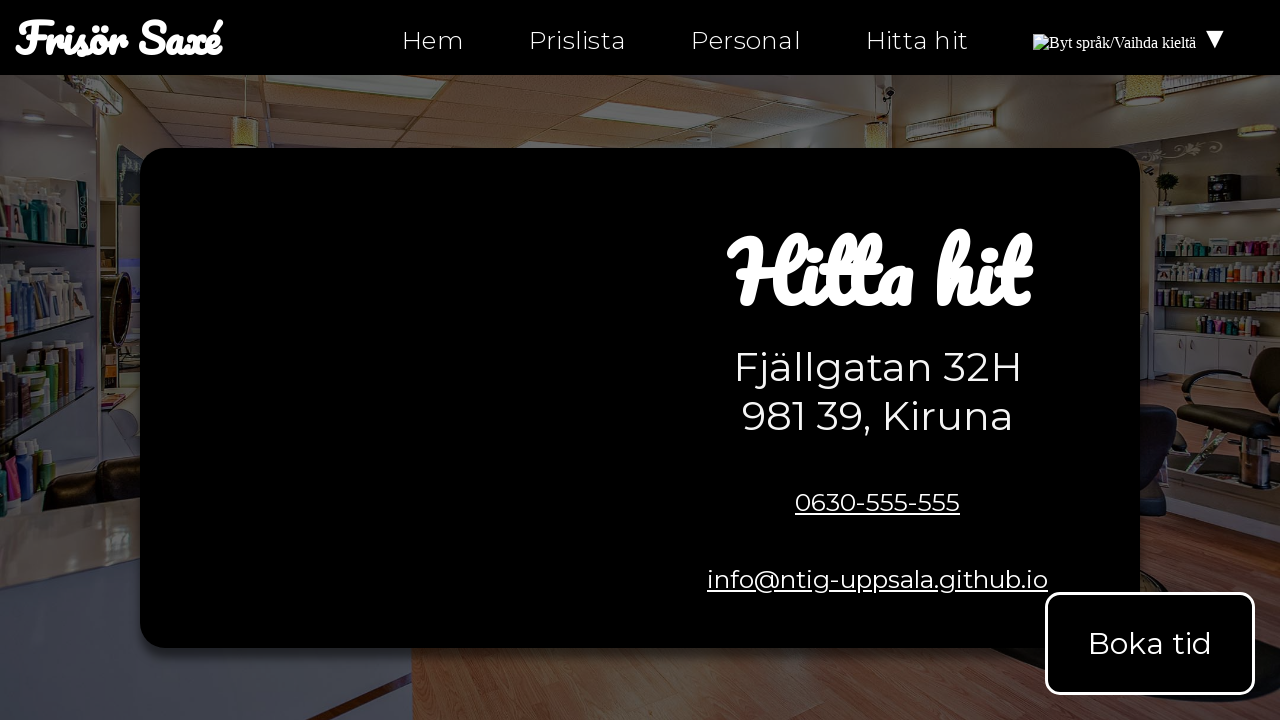

Assertion passed: image src is not empty
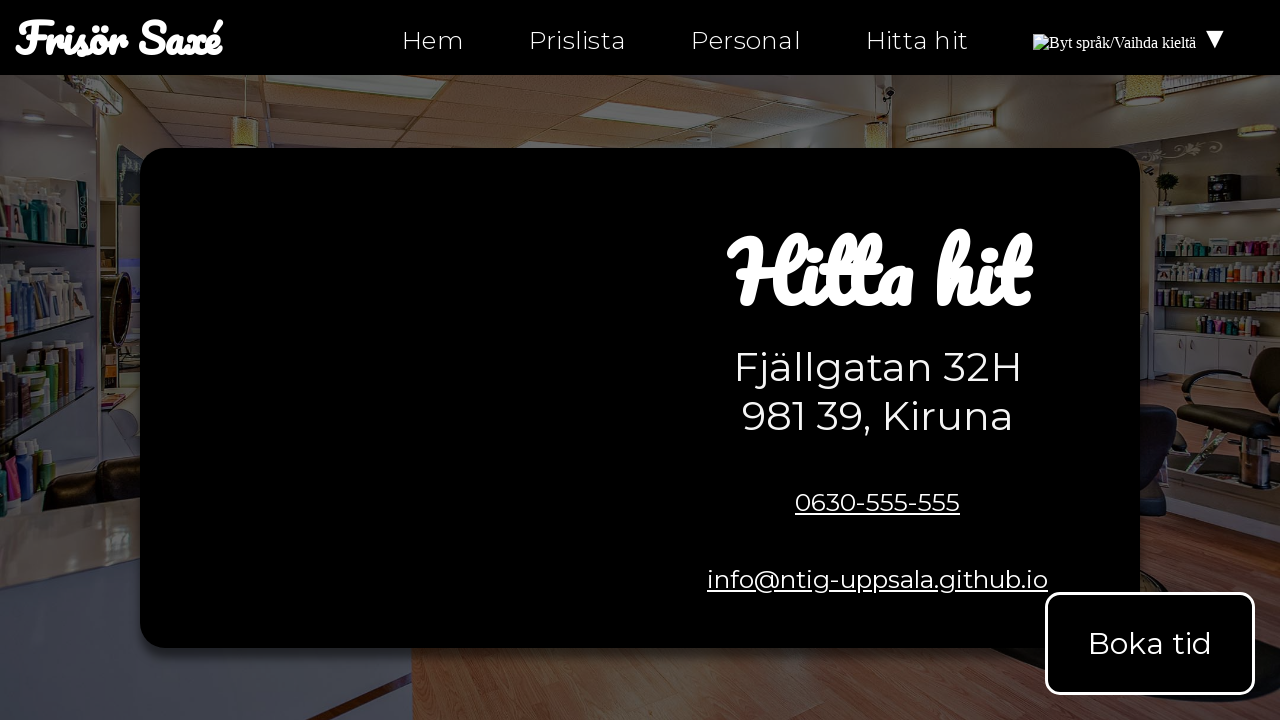

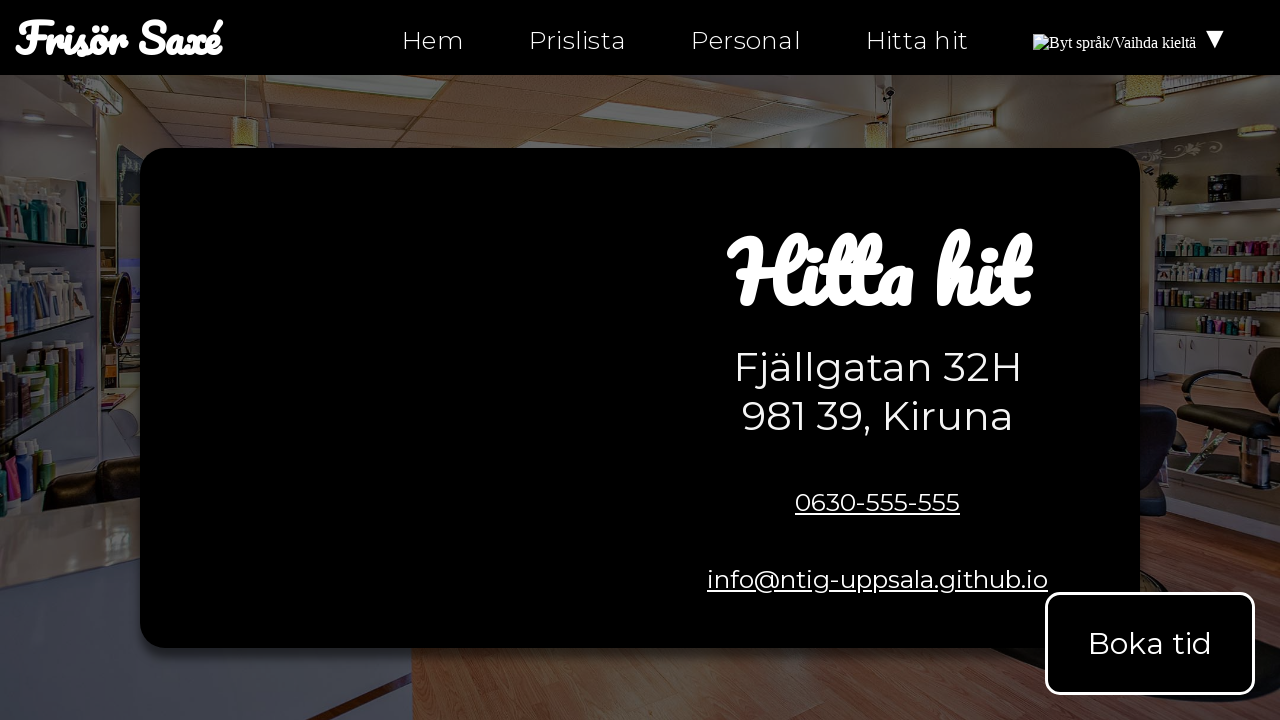